Navigates to a government forms and resources page and repeatedly clicks the "Show more" button to load all available content until no more content can be loaded.

Starting URL: https://www.tenancy.govt.nz/forms-and-resources

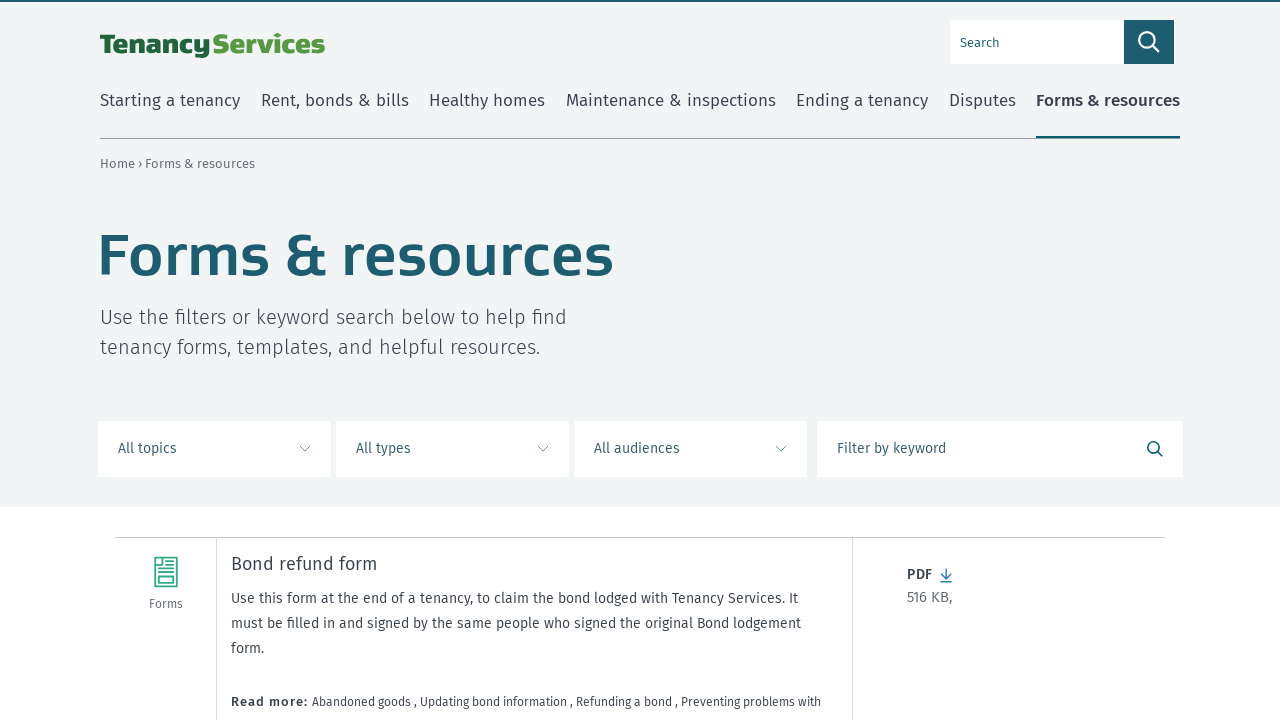

Waited for table rows to load on the page
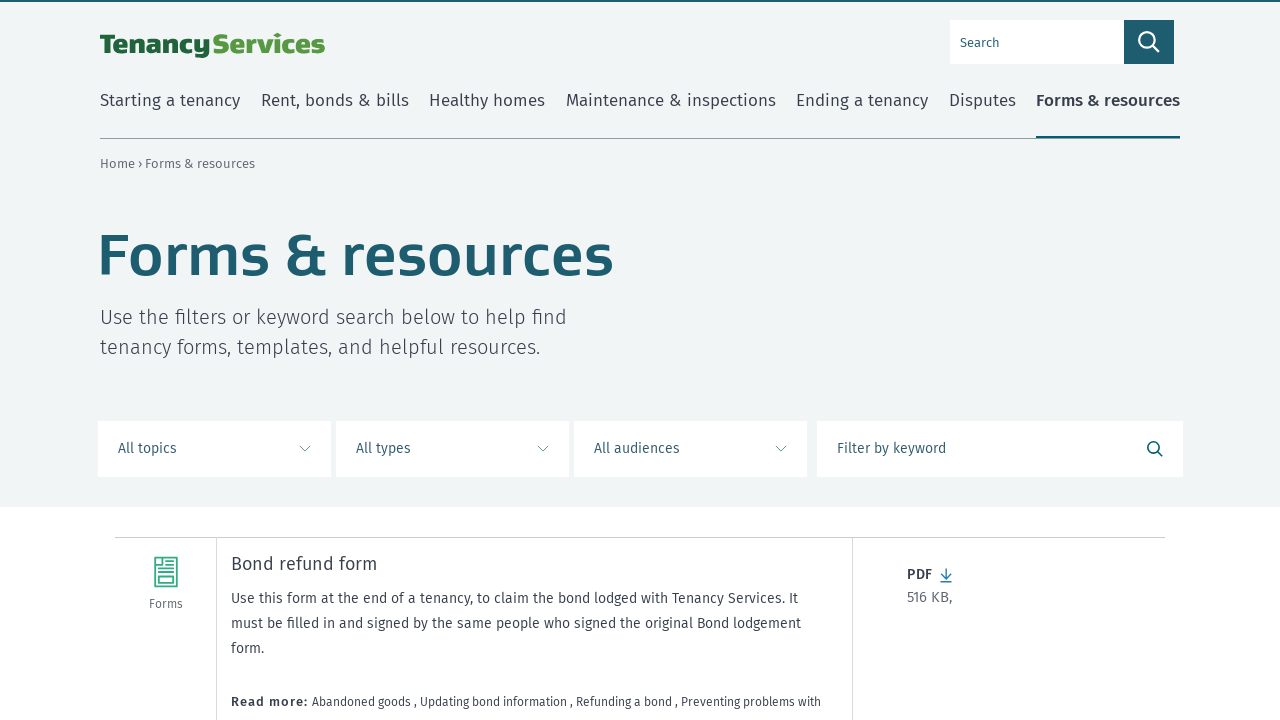

Retrieved initial row count: 9 rows
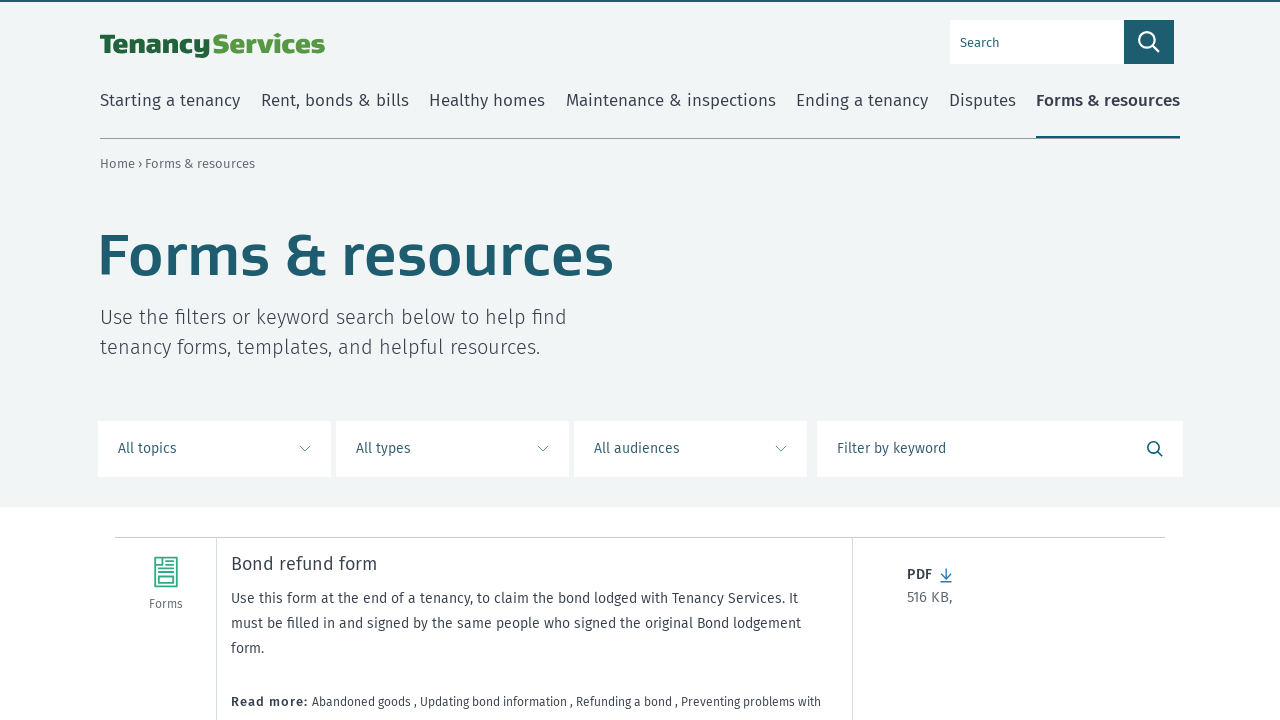

Clicked the 'Show more' button to load additional content at (640, 360) on .btn__showmore
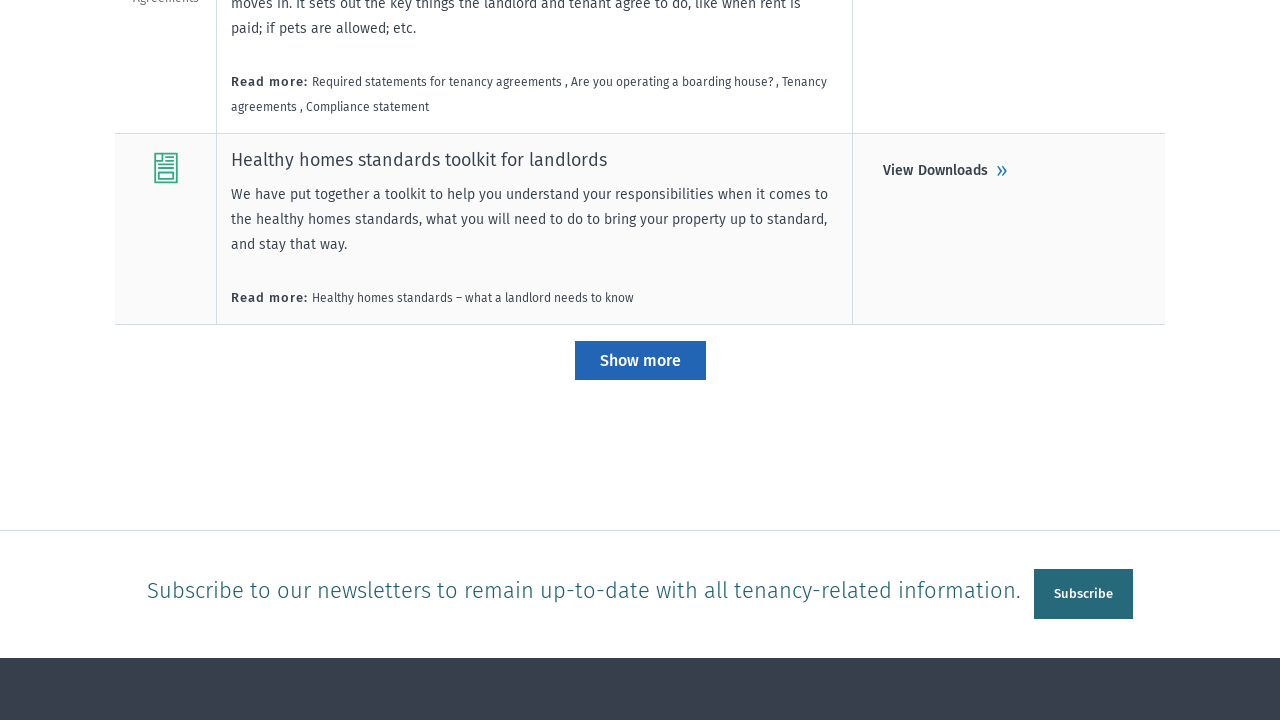

New content loaded, waiting for row count to exceed 9
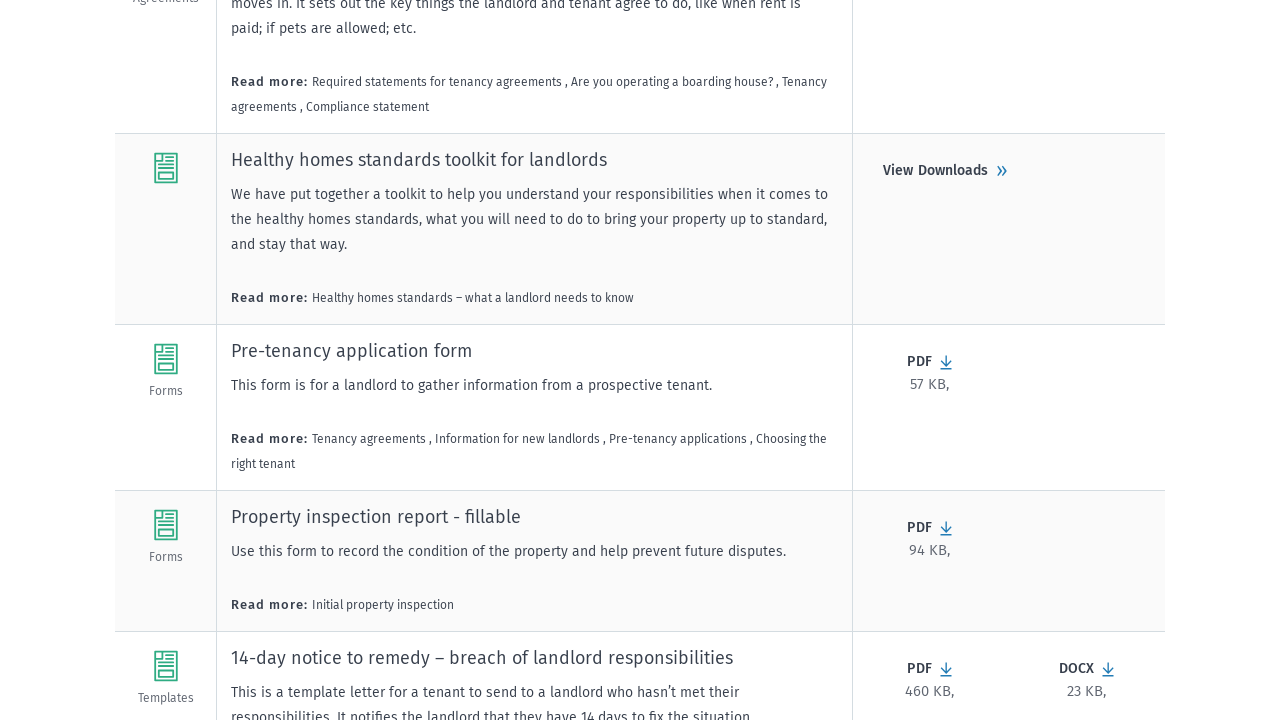

Updated row count to 17 rows
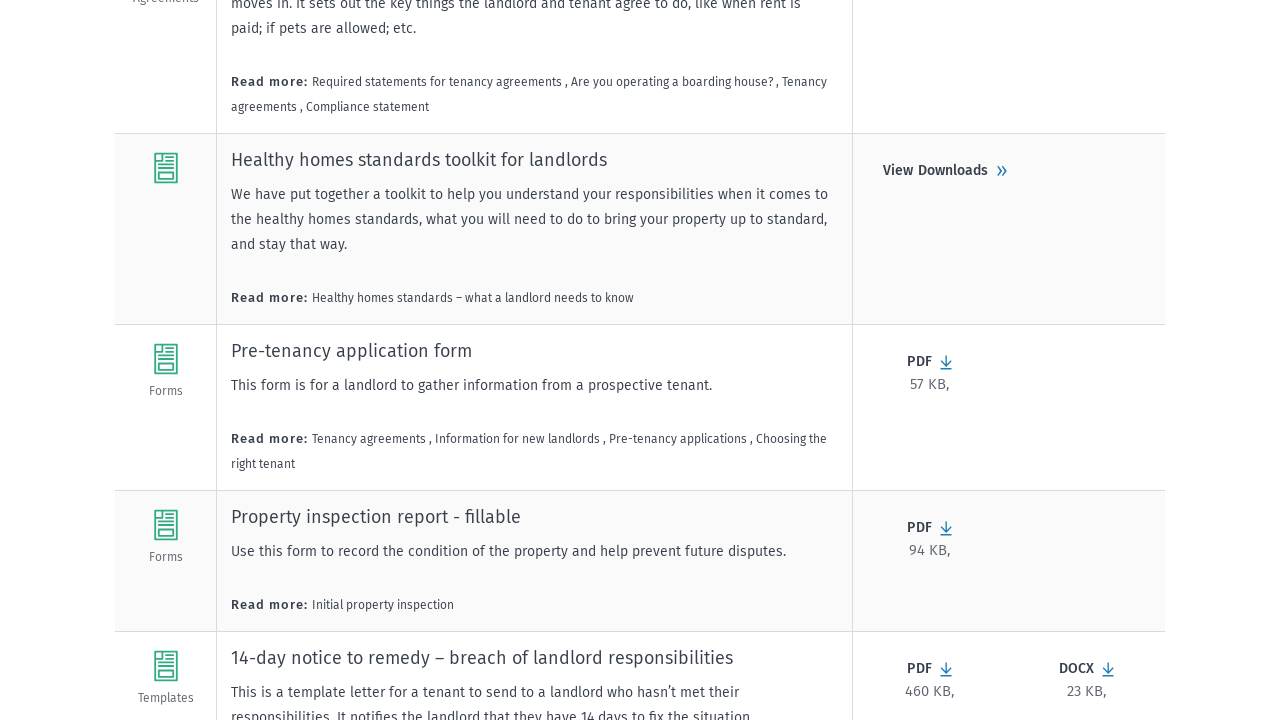

Clicked the 'Show more' button to load additional content at (640, 360) on .btn__showmore
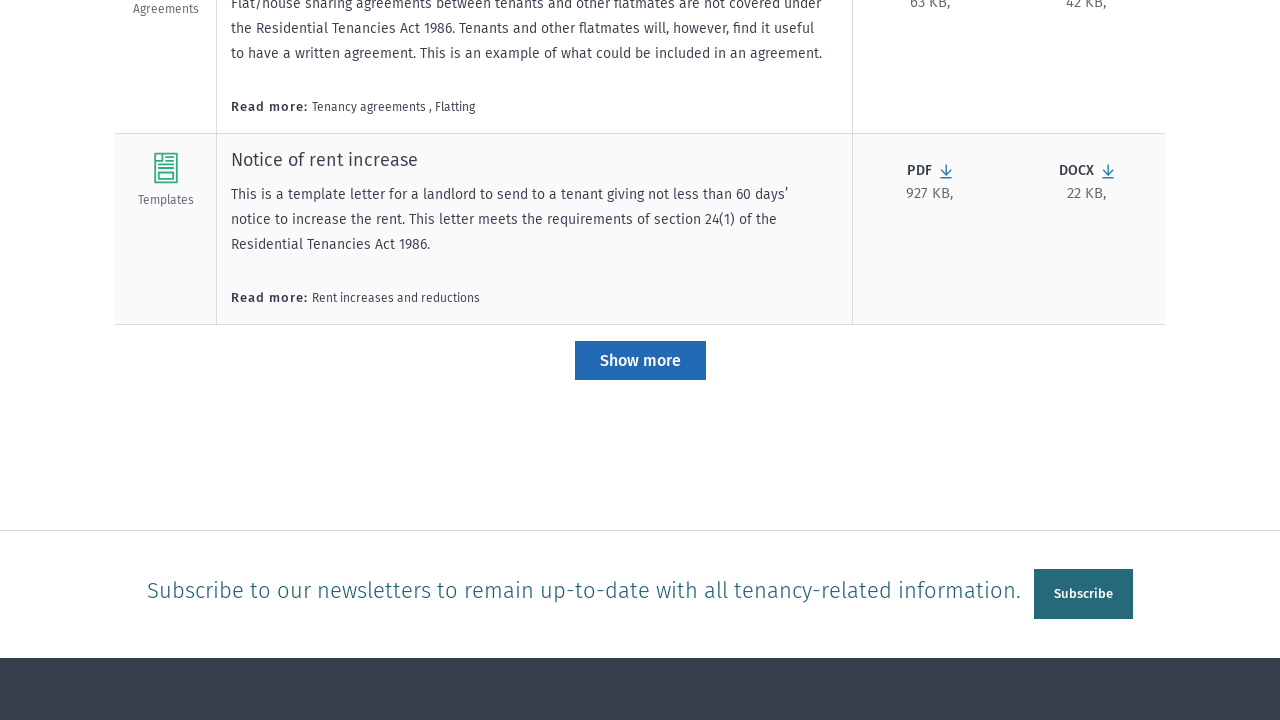

New content loaded, waiting for row count to exceed 17
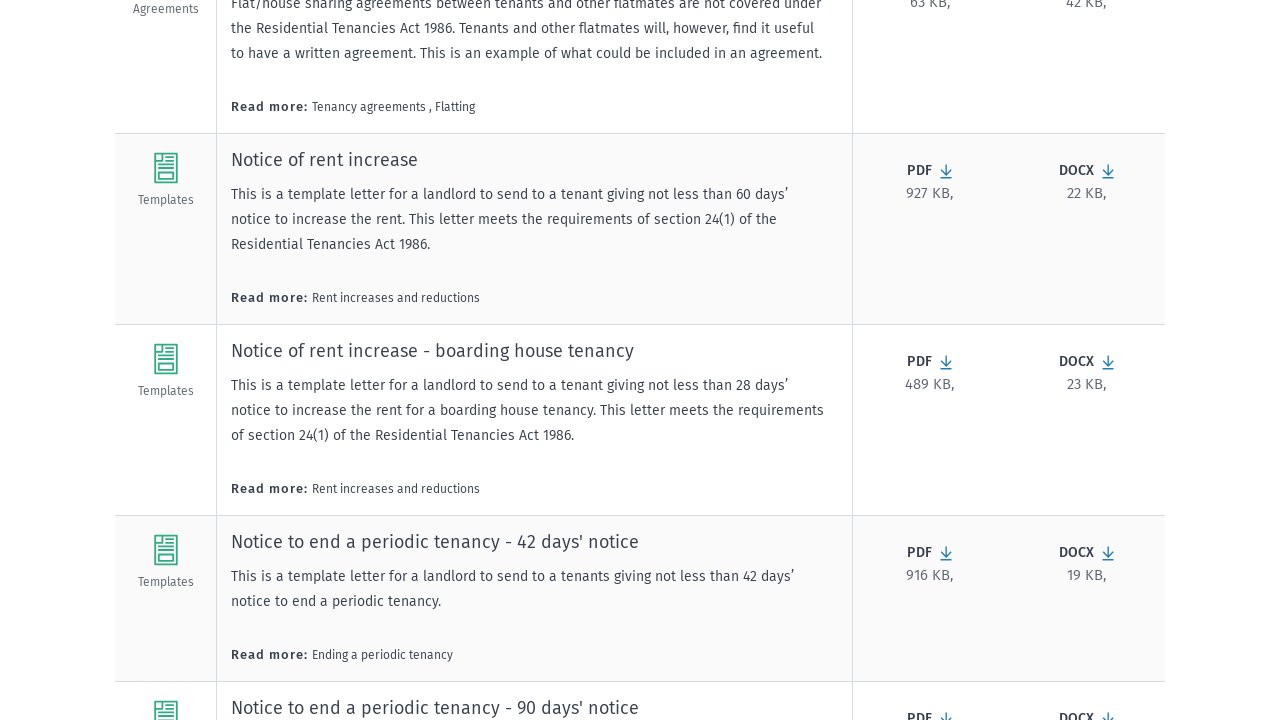

Updated row count to 25 rows
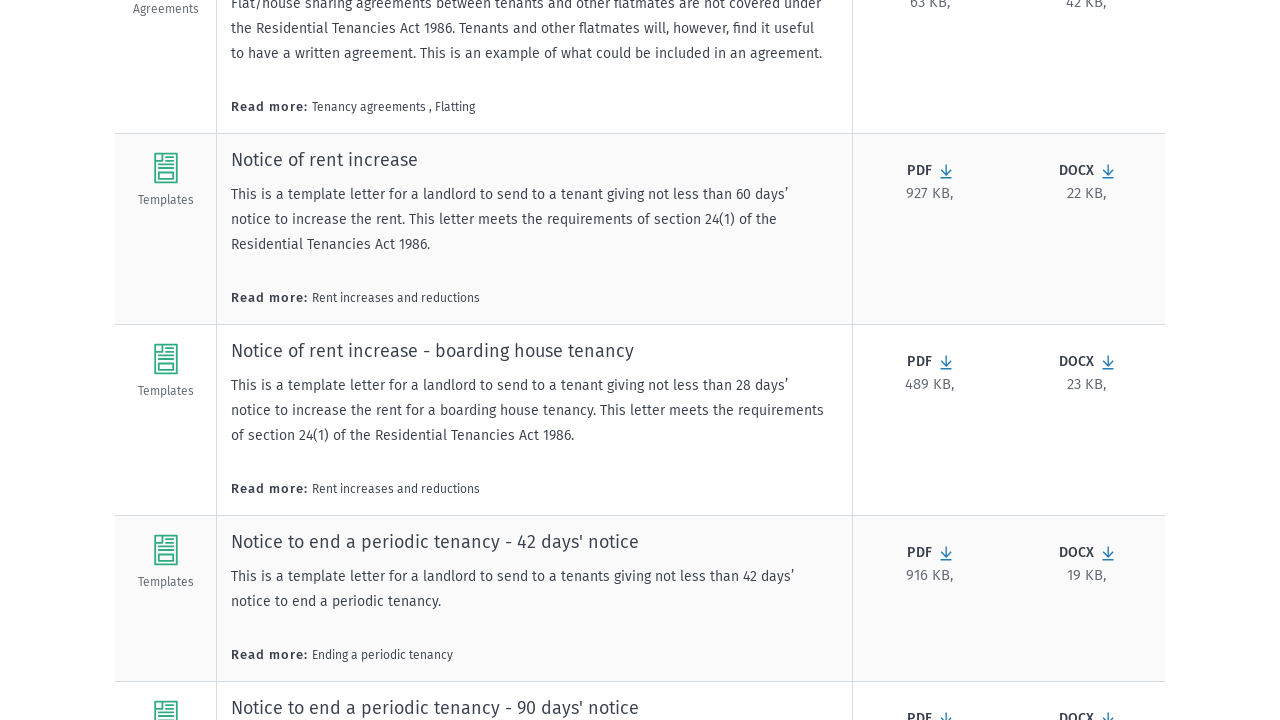

Clicked the 'Show more' button to load additional content at (640, 360) on .btn__showmore
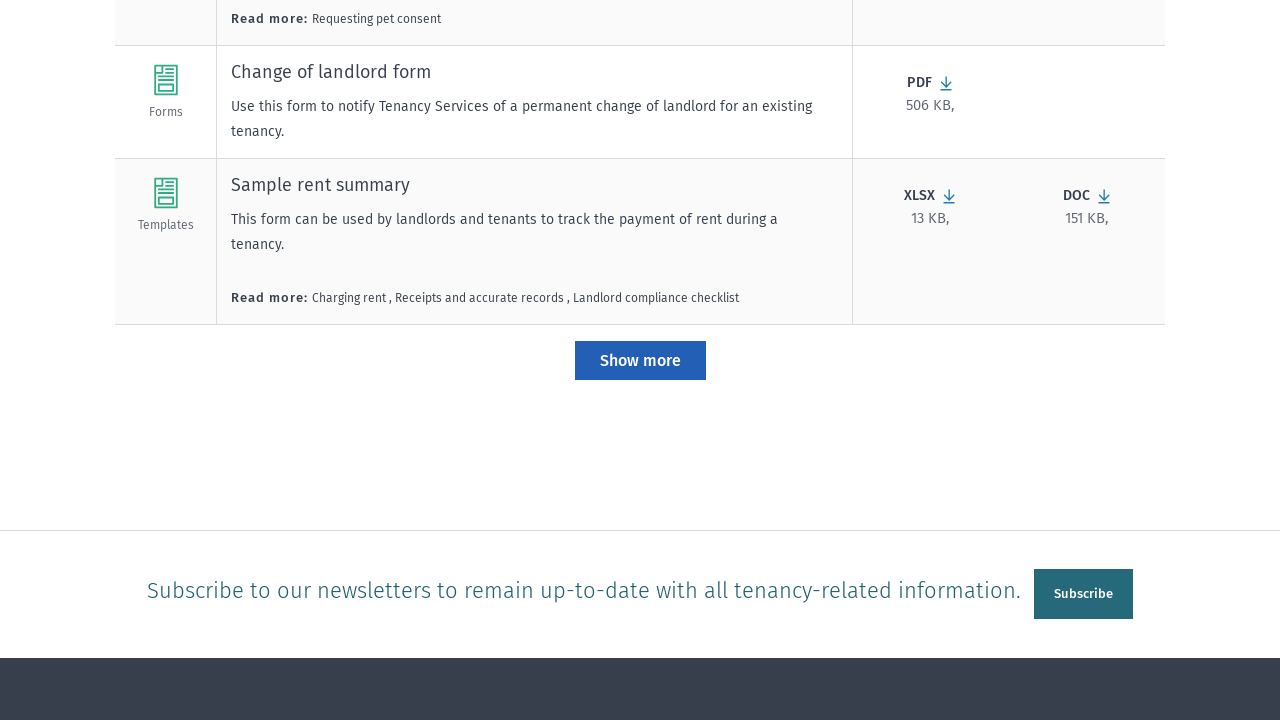

New content loaded, waiting for row count to exceed 25
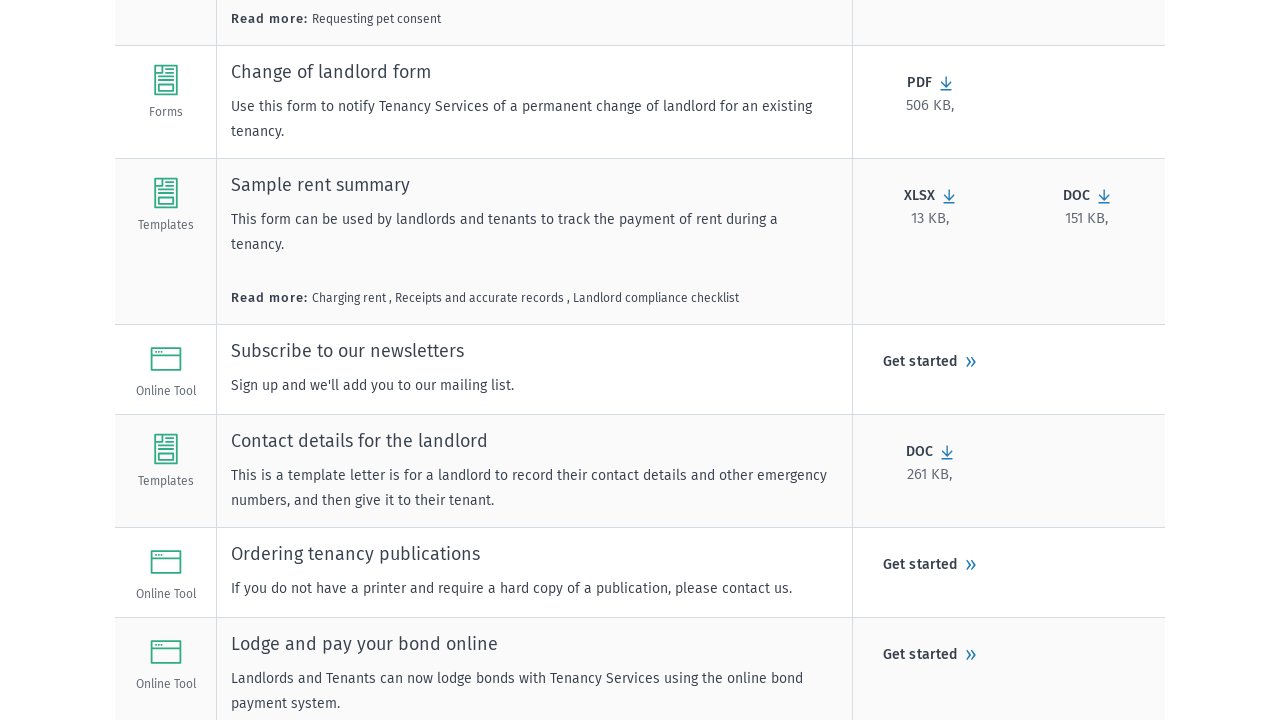

Updated row count to 33 rows
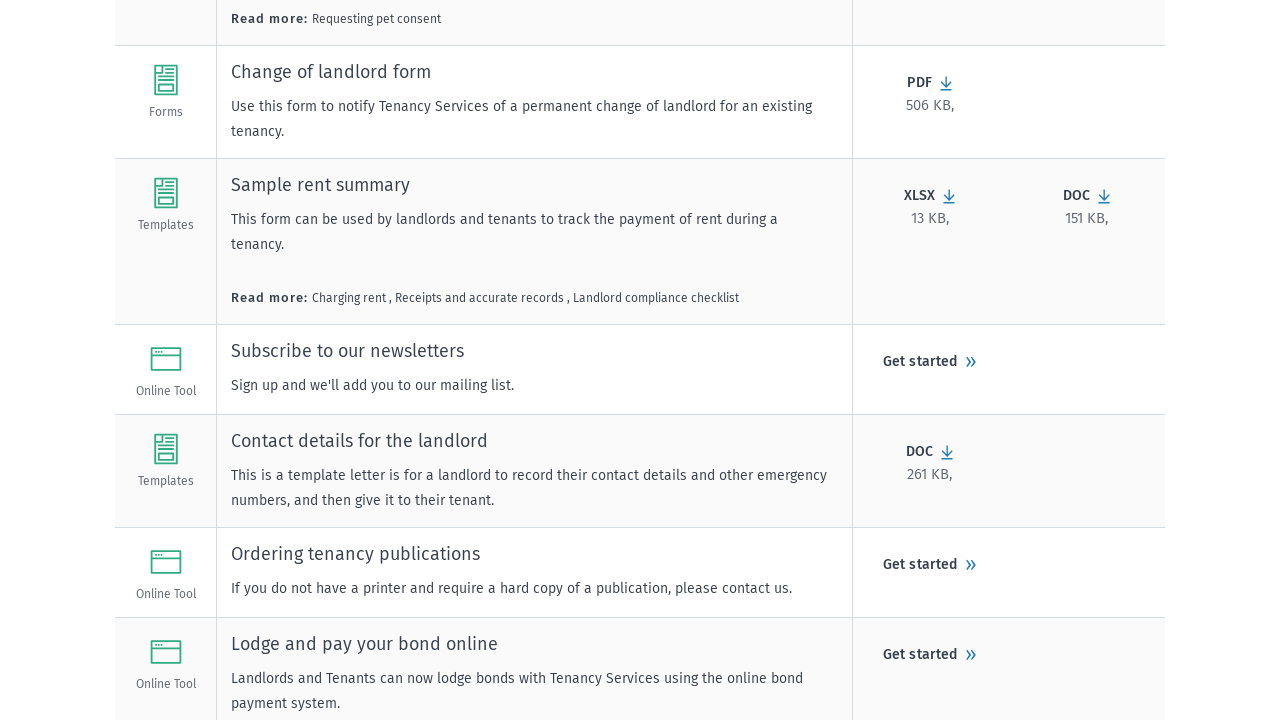

Clicked the 'Show more' button to load additional content at (640, 360) on .btn__showmore
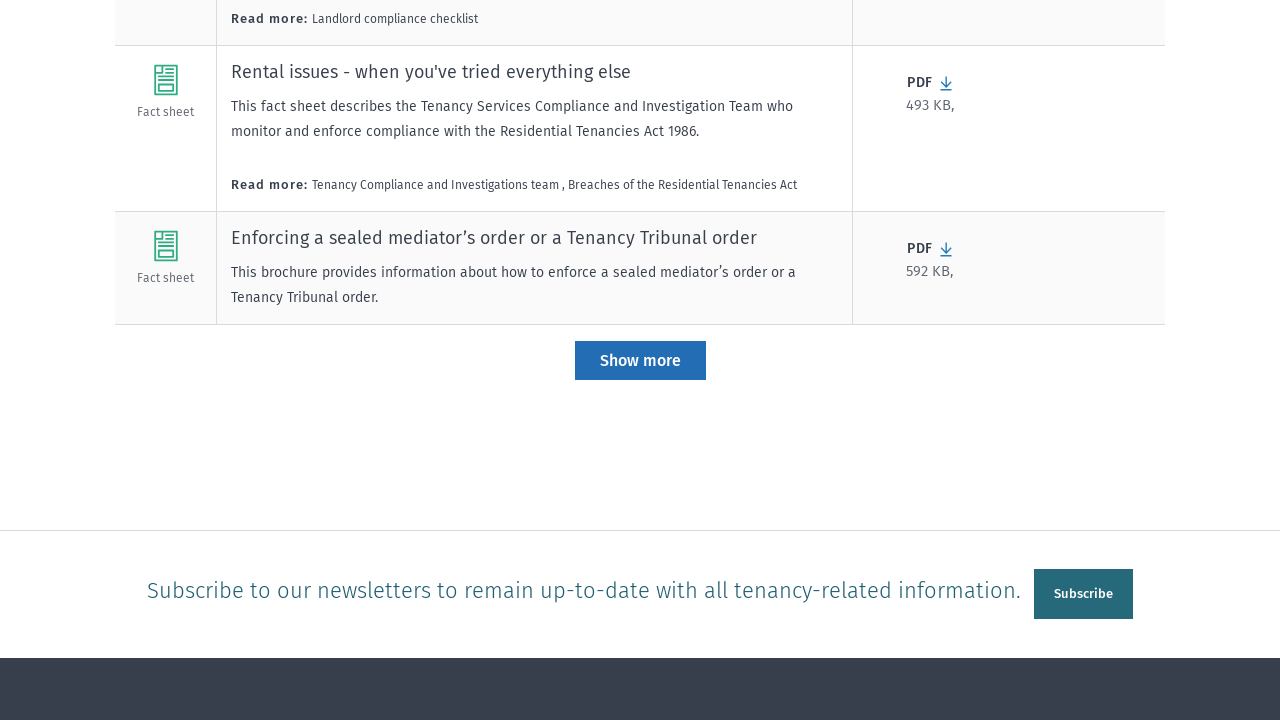

New content loaded, waiting for row count to exceed 33
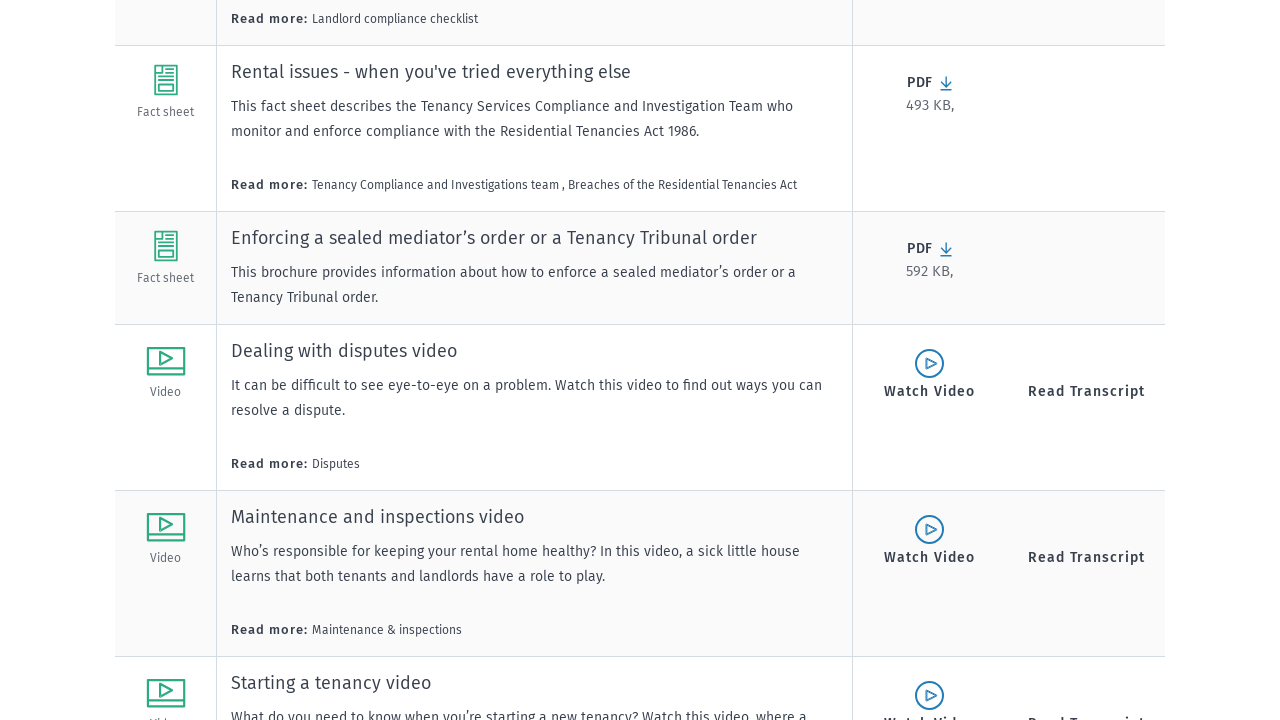

Updated row count to 41 rows
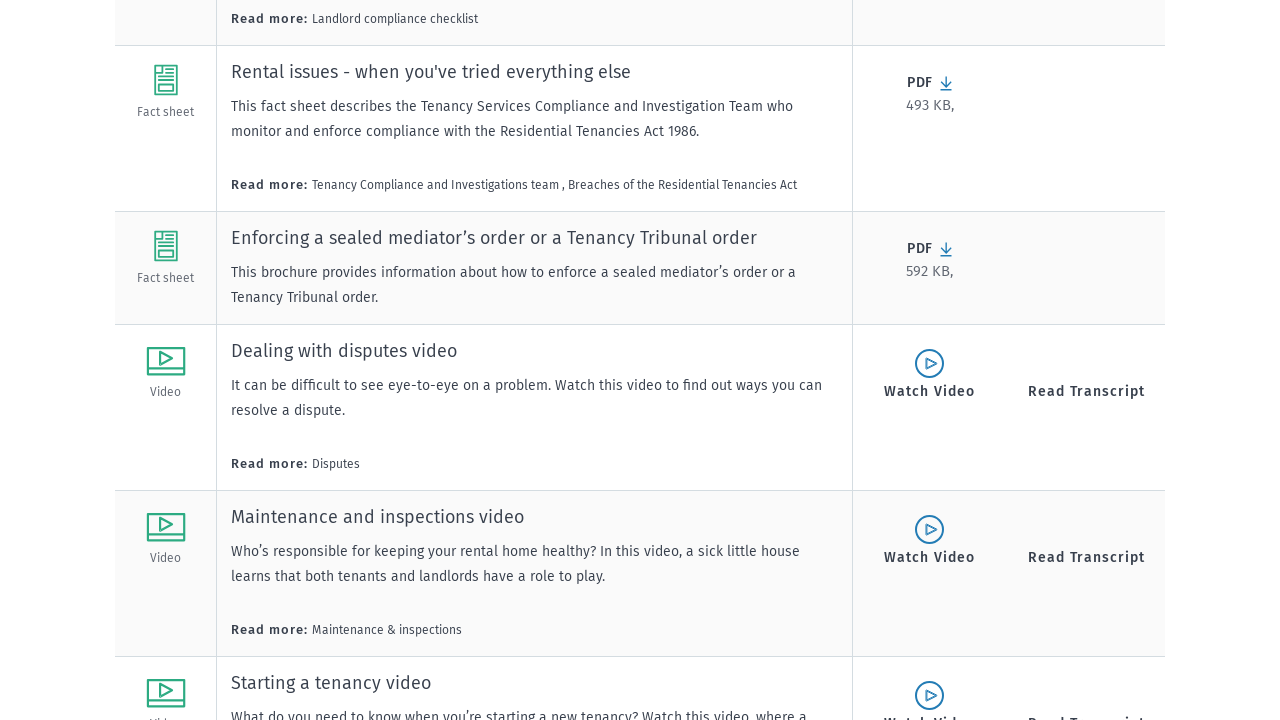

Clicked the 'Show more' button to load additional content at (640, 360) on .btn__showmore
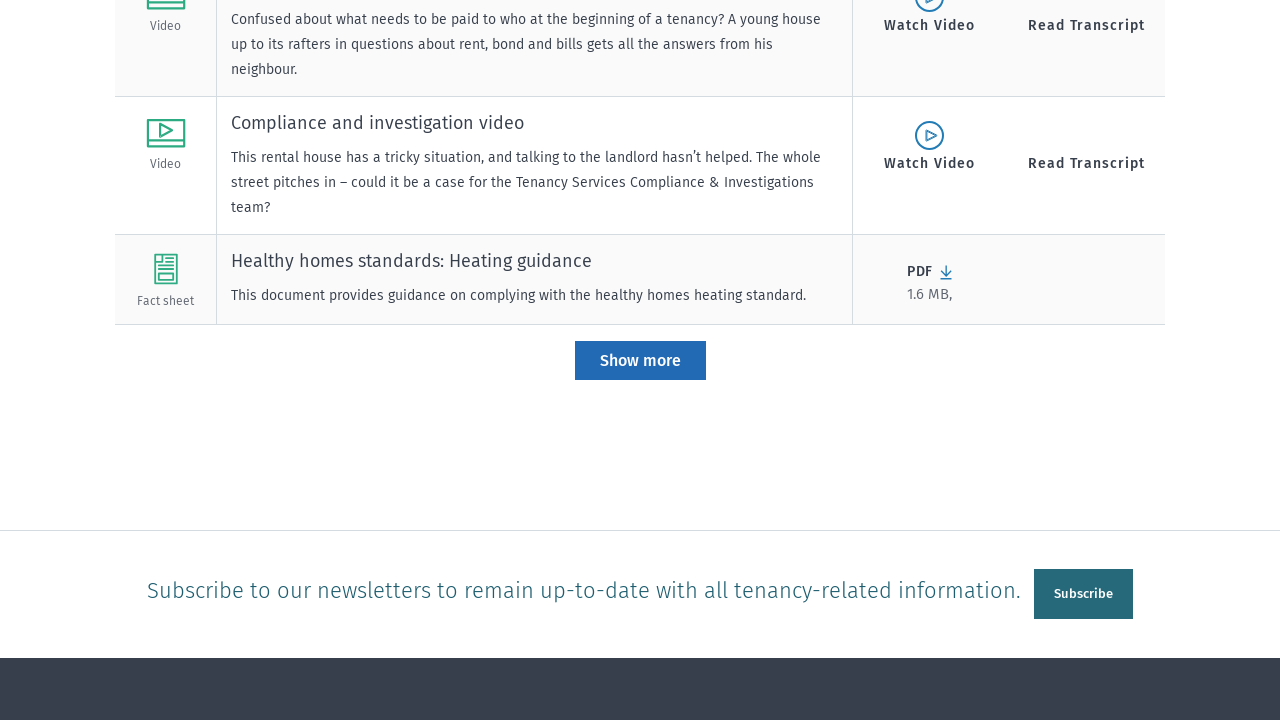

New content loaded, waiting for row count to exceed 41
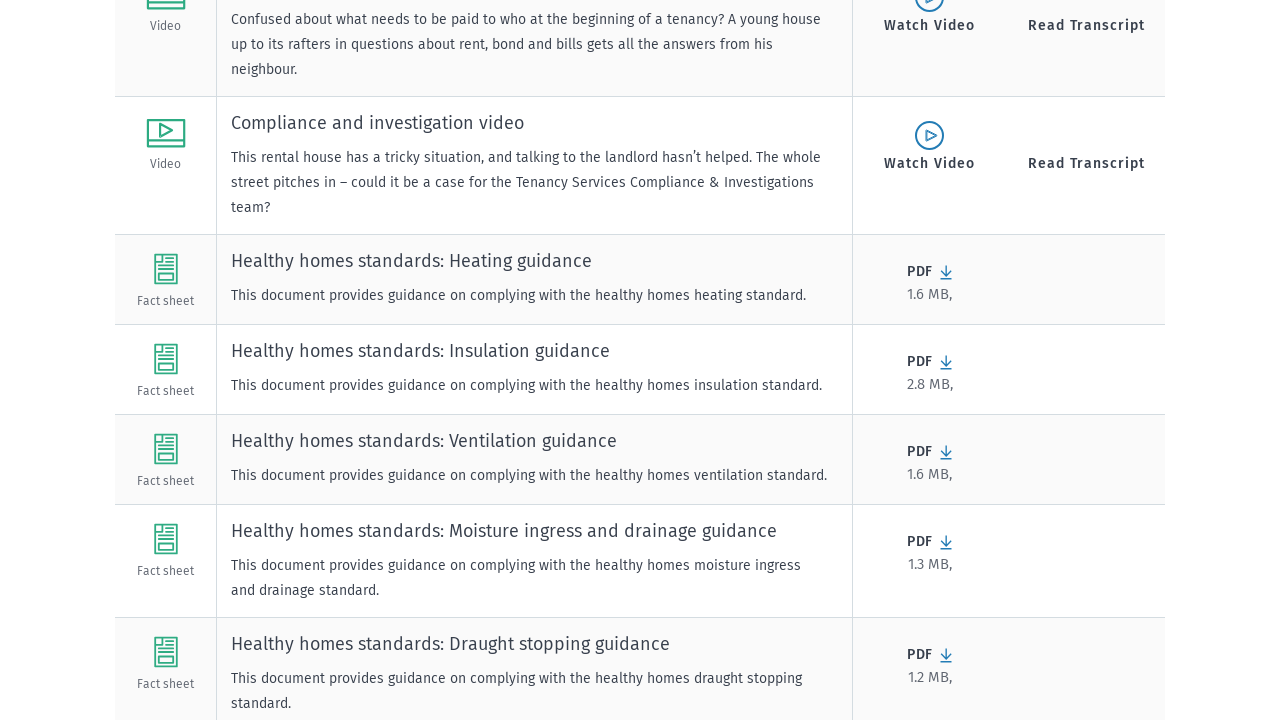

Updated row count to 49 rows
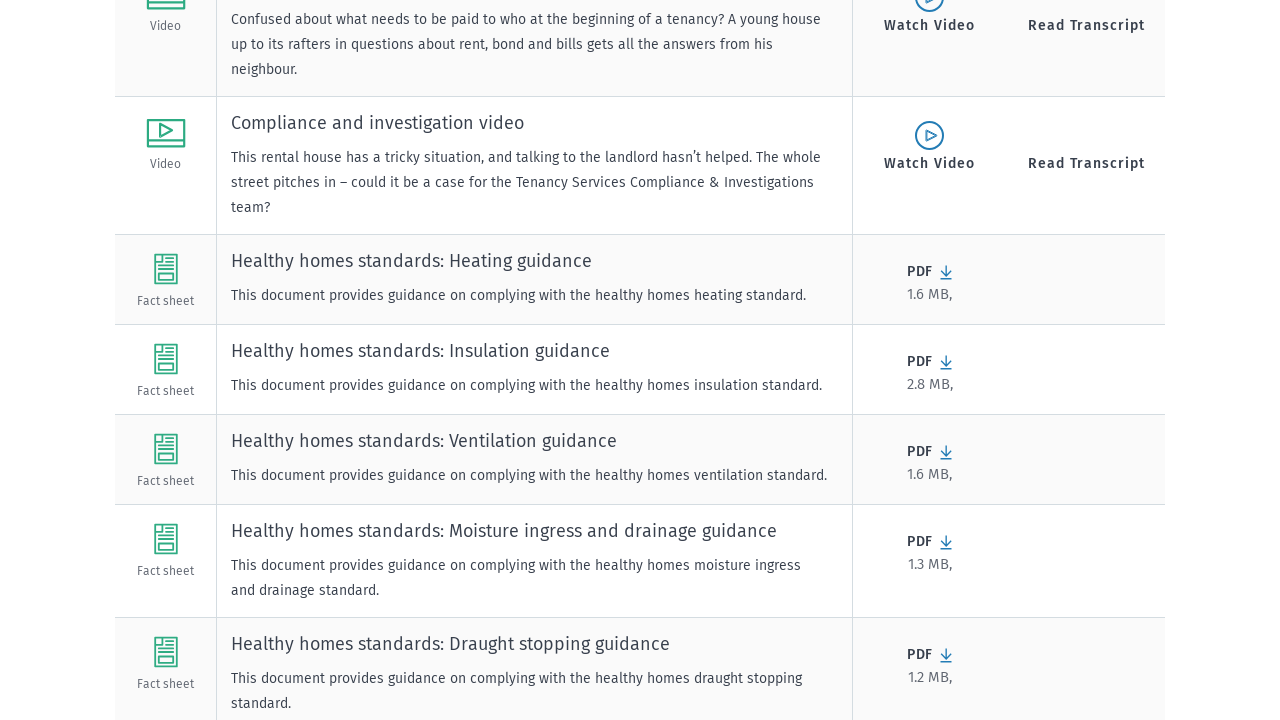

Clicked the 'Show more' button to load additional content at (640, 360) on .btn__showmore
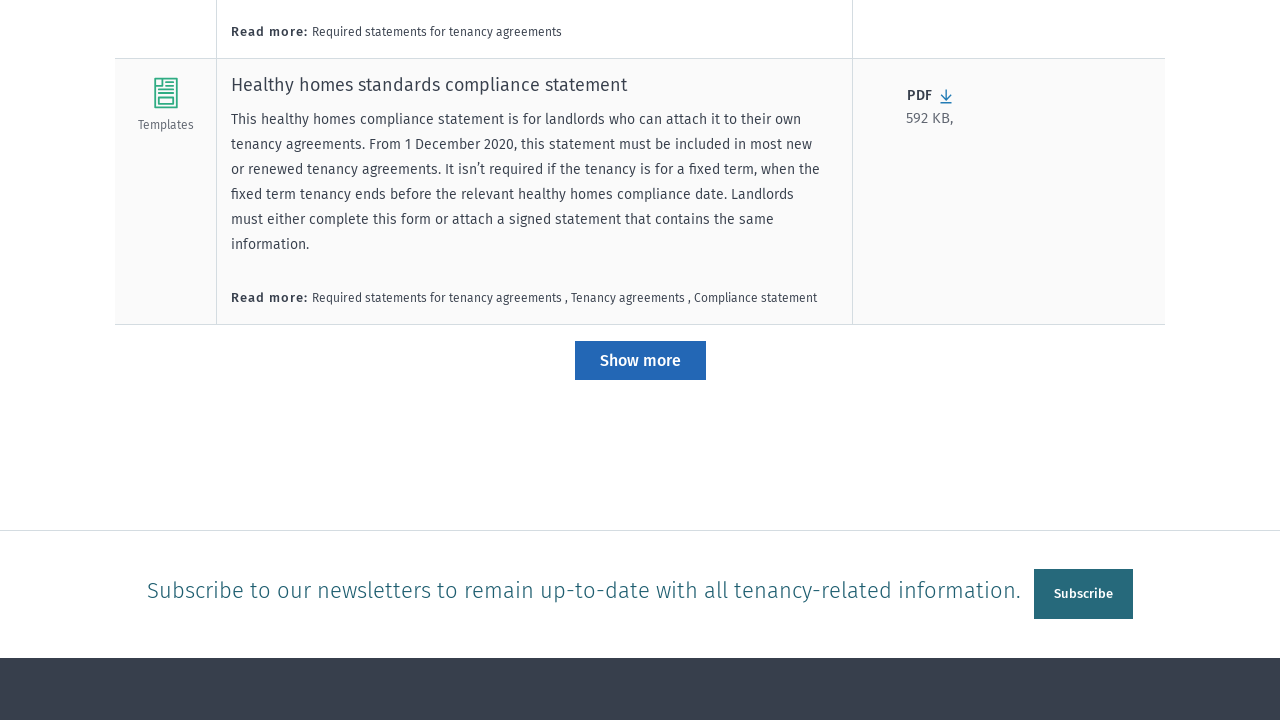

New content loaded, waiting for row count to exceed 49
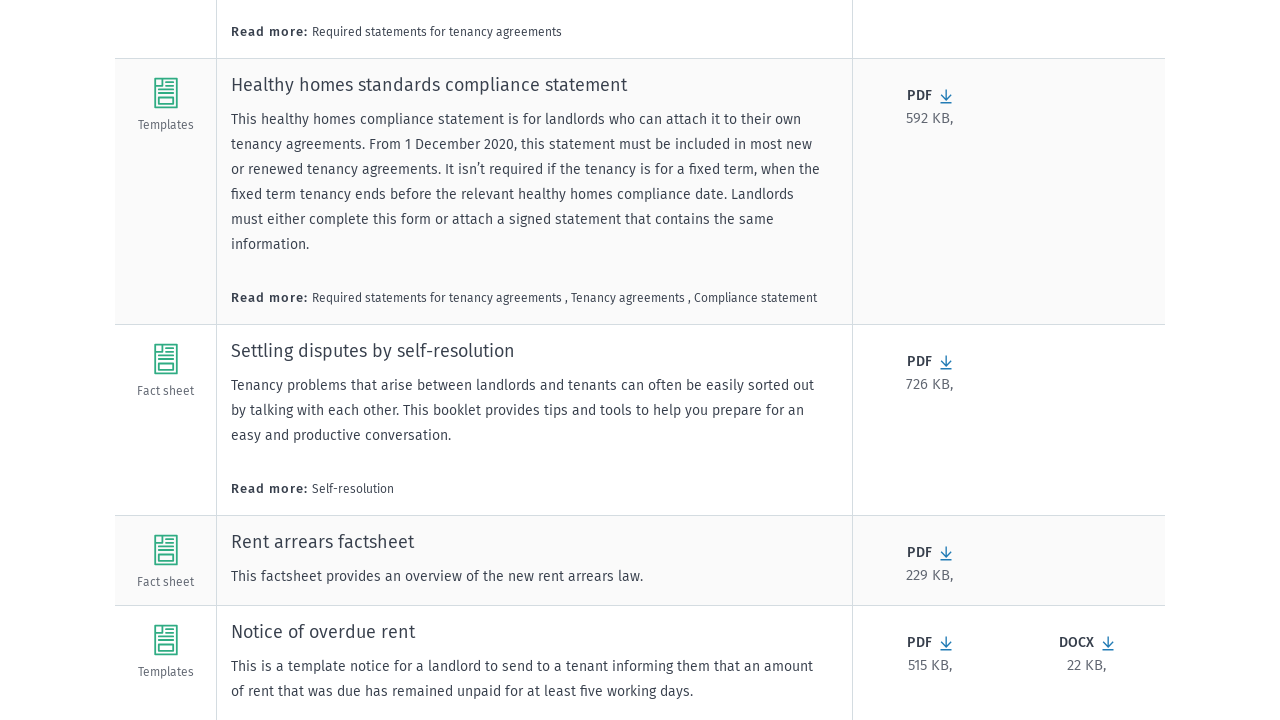

Updated row count to 57 rows
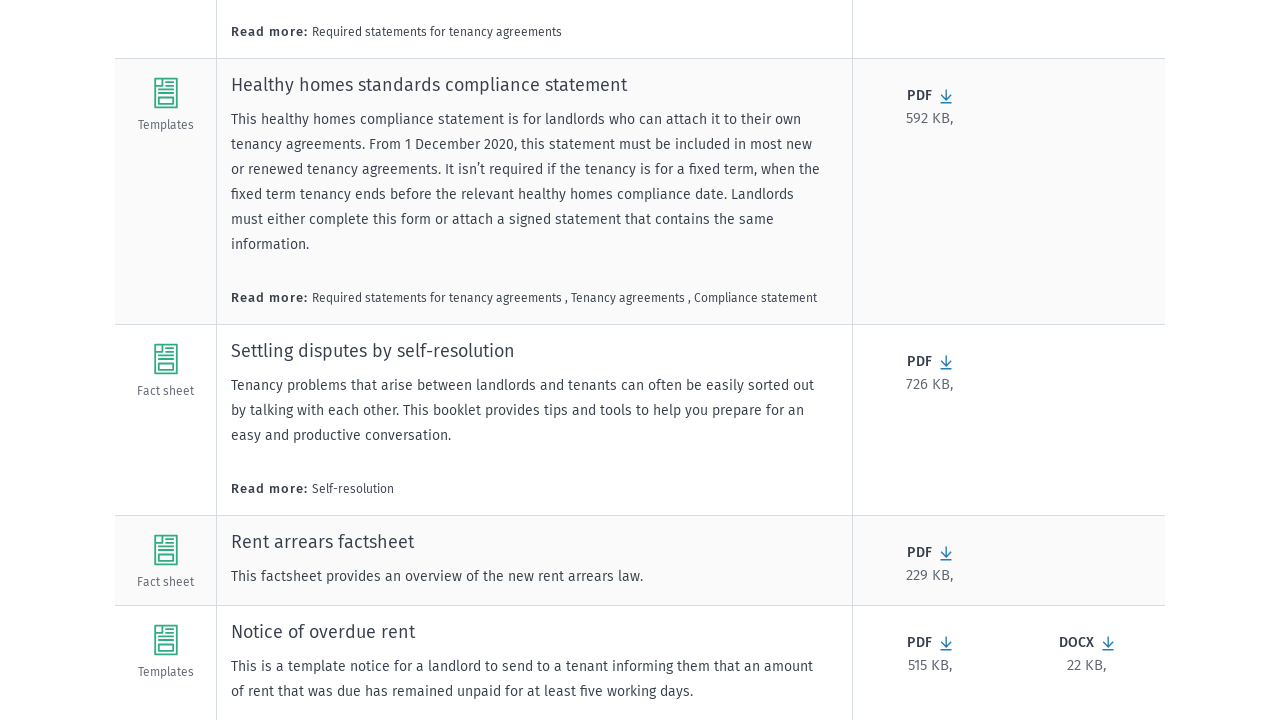

Clicked the 'Show more' button to load additional content at (640, 360) on .btn__showmore
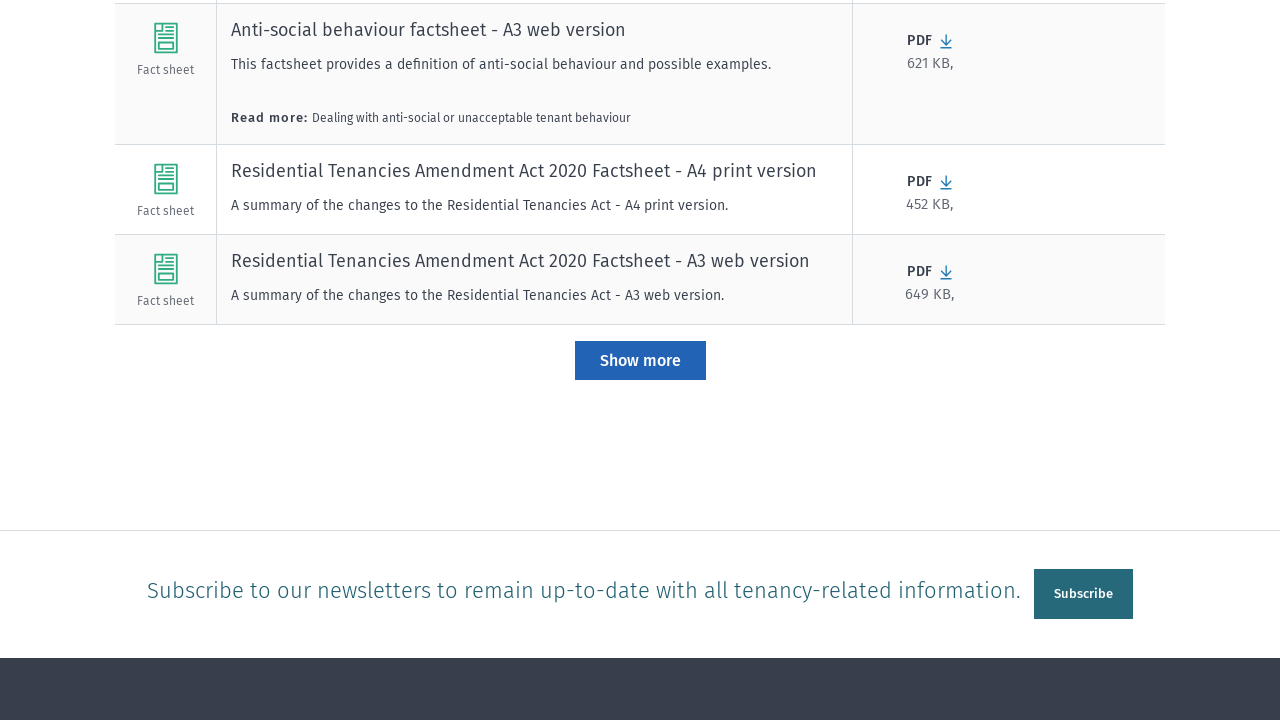

New content loaded, waiting for row count to exceed 57
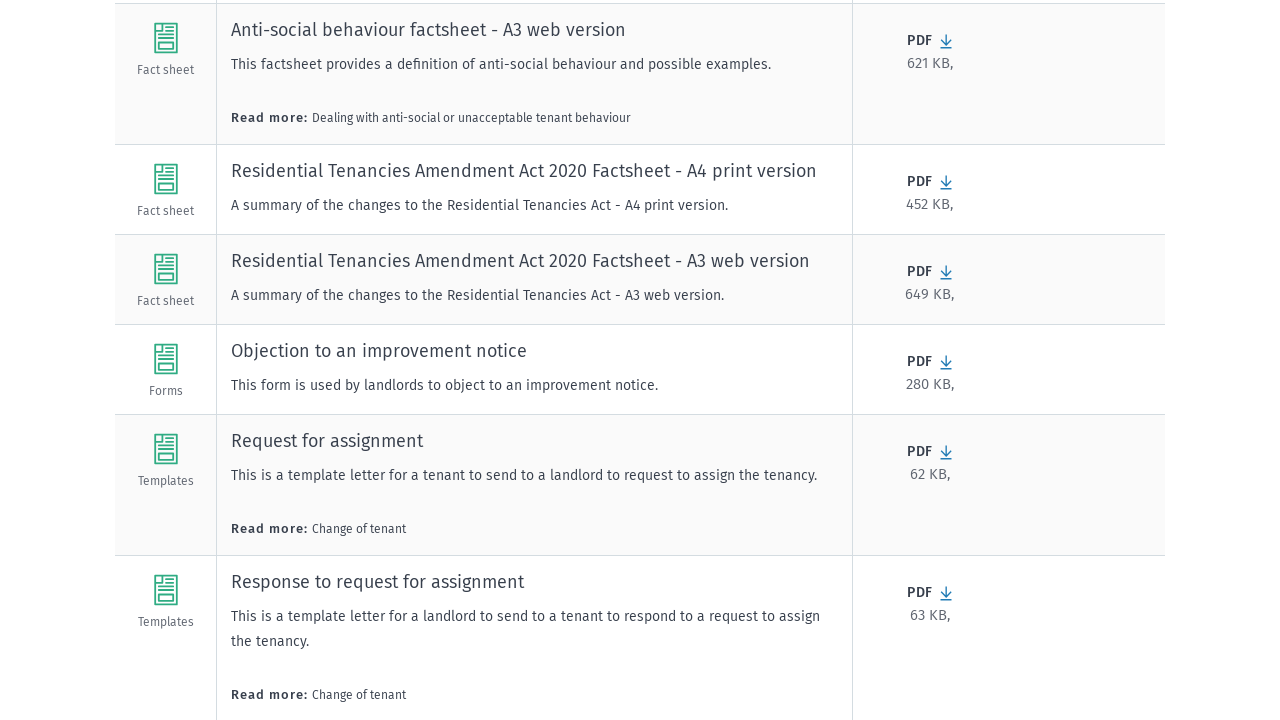

Updated row count to 65 rows
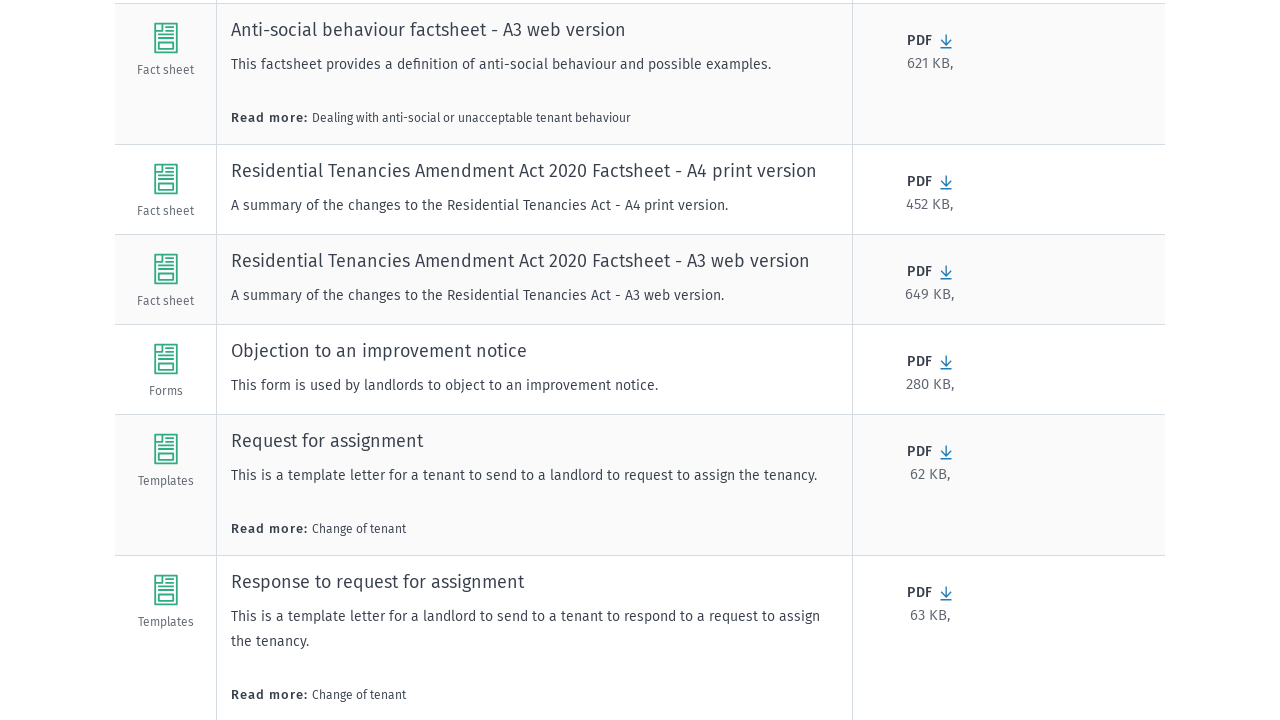

Clicked the 'Show more' button to load additional content at (640, 360) on .btn__showmore
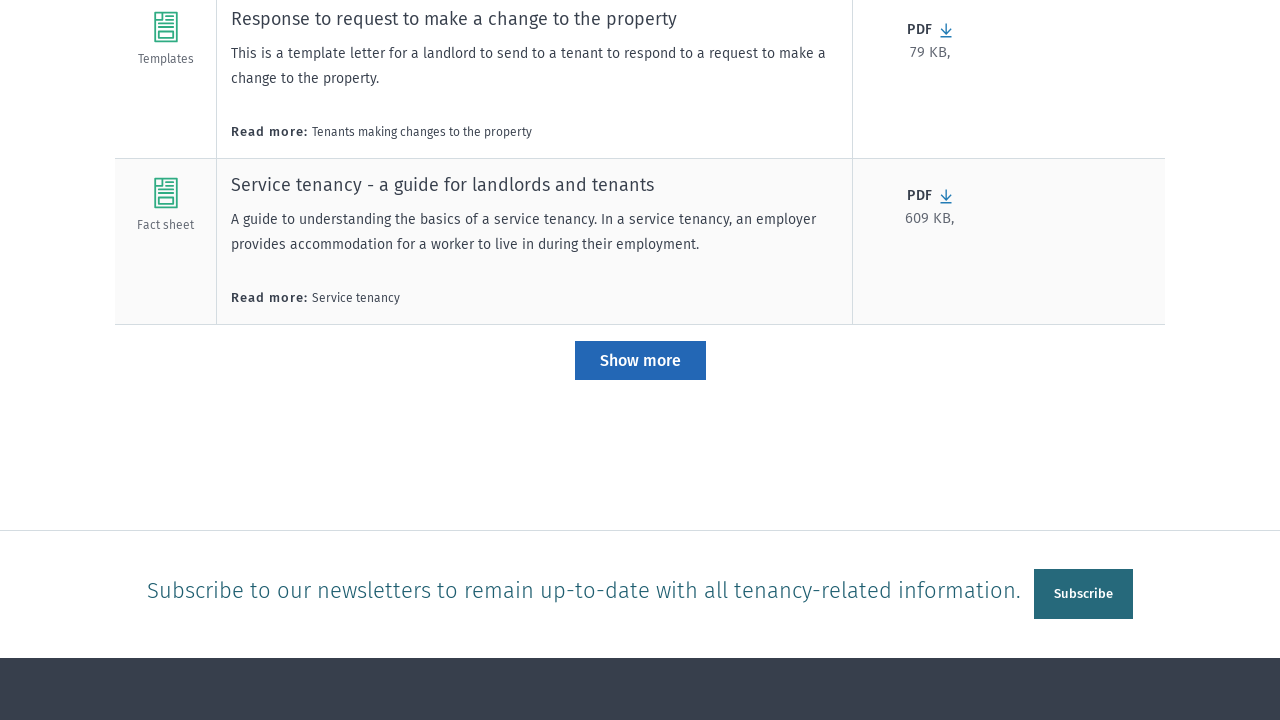

New content loaded, waiting for row count to exceed 65
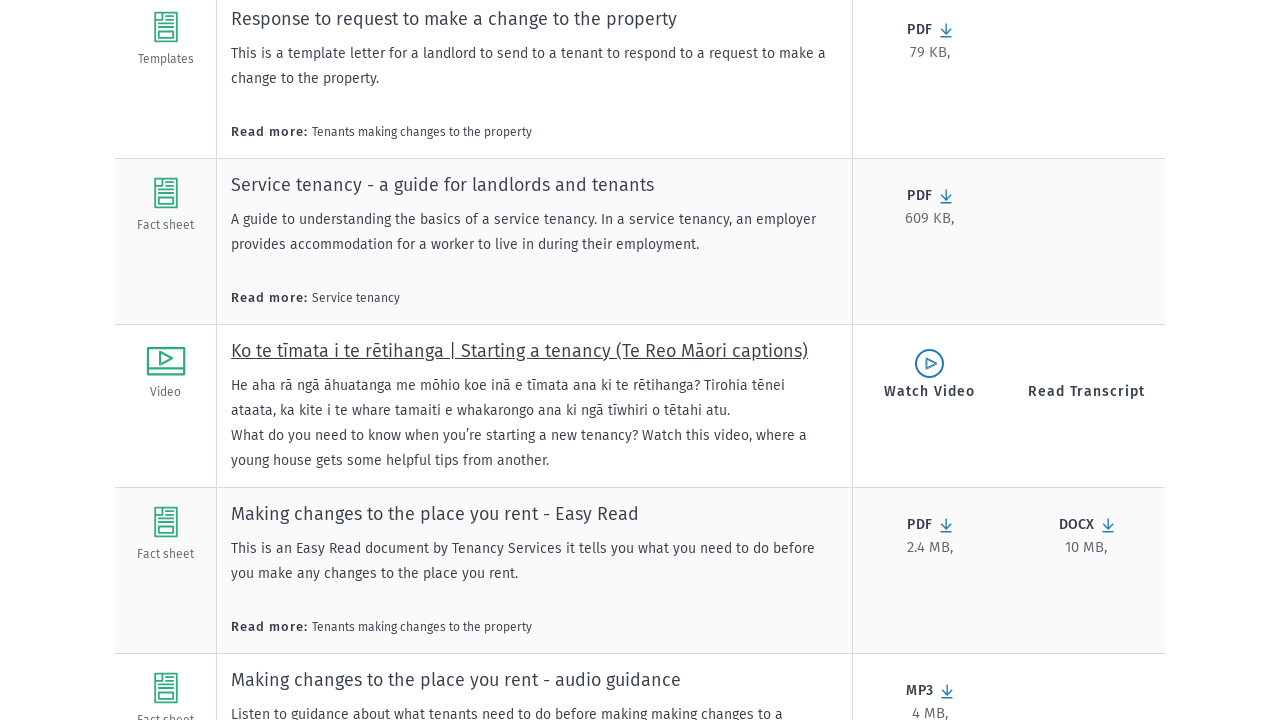

Updated row count to 73 rows
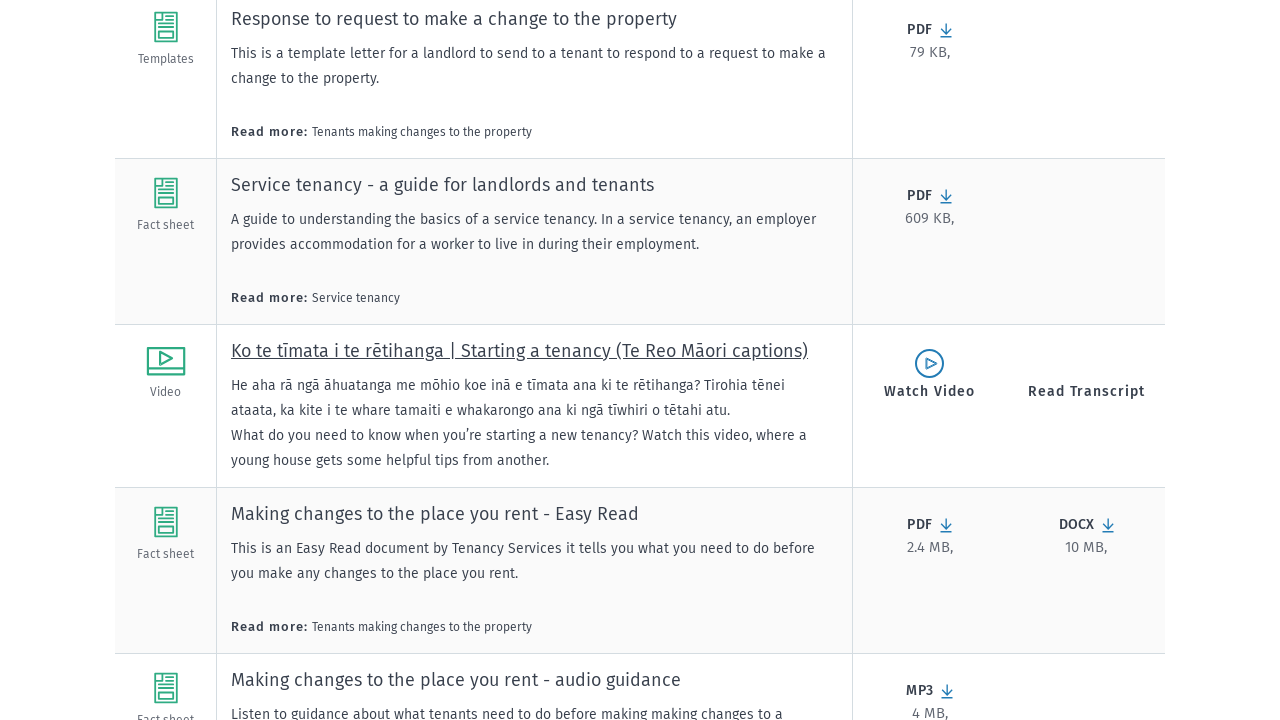

Clicked the 'Show more' button to load additional content at (640, 360) on .btn__showmore
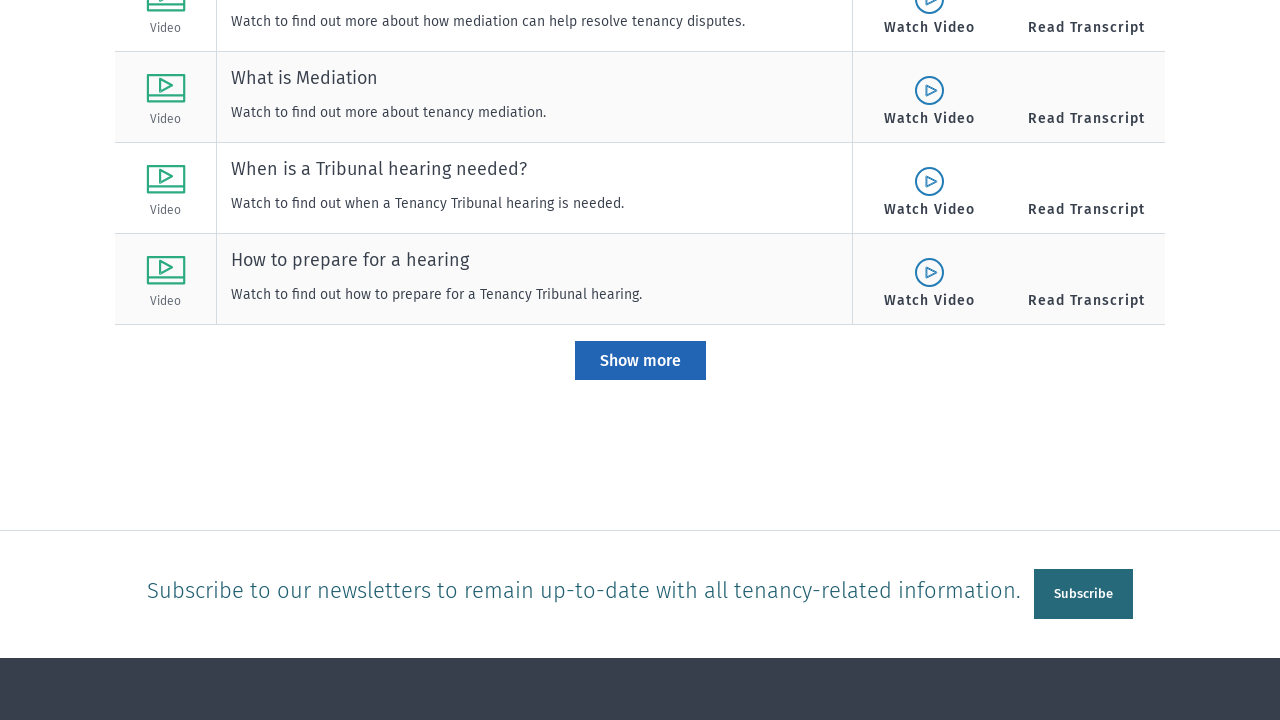

New content loaded, waiting for row count to exceed 73
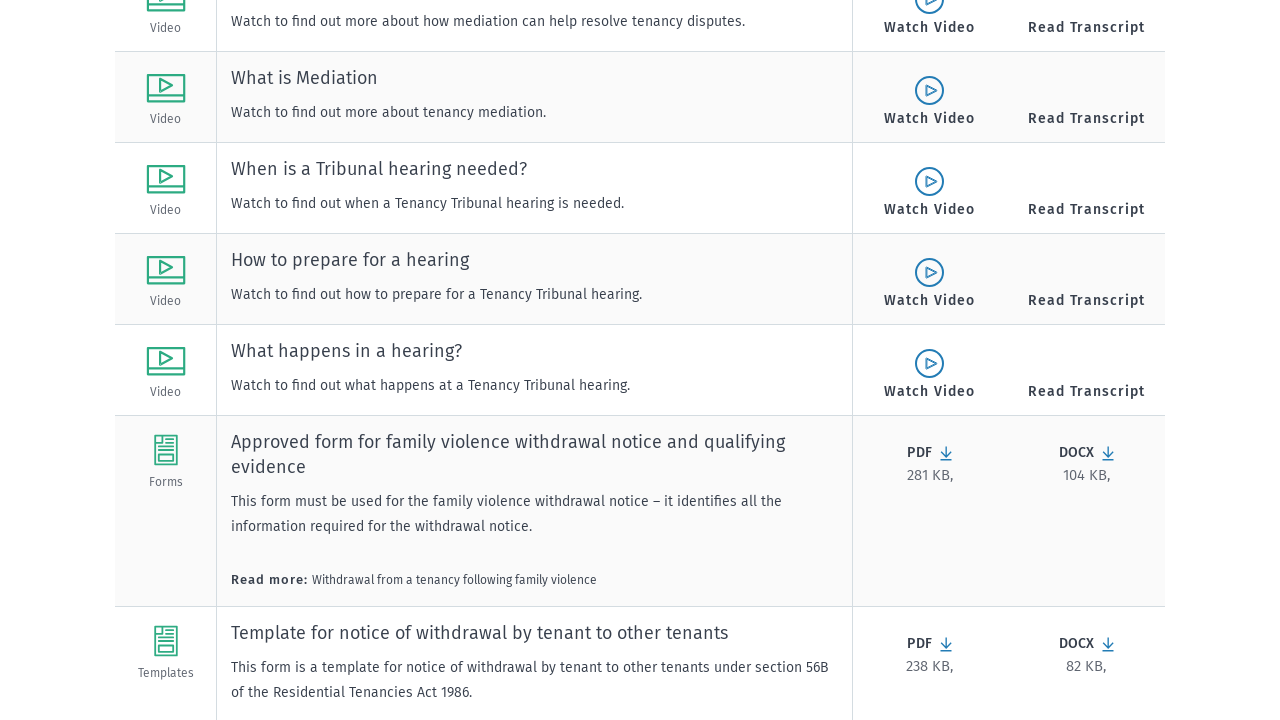

Updated row count to 81 rows
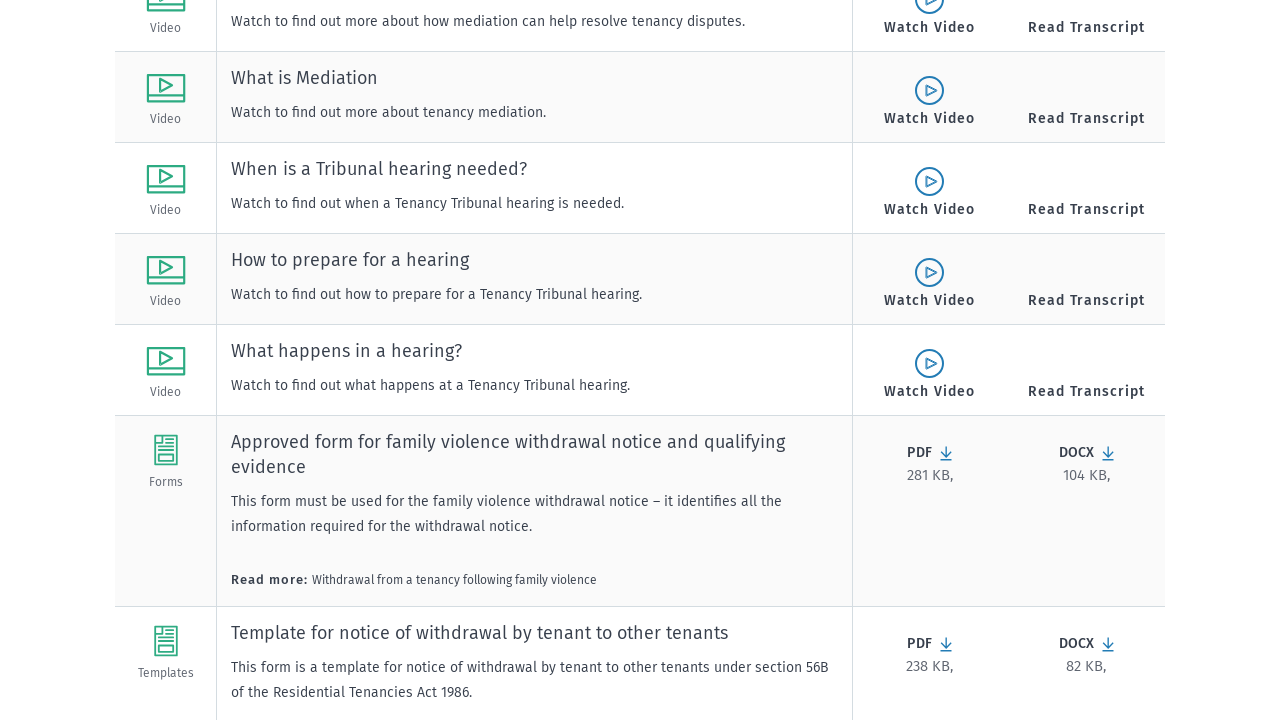

Clicked the 'Show more' button to load additional content at (640, 360) on .btn__showmore
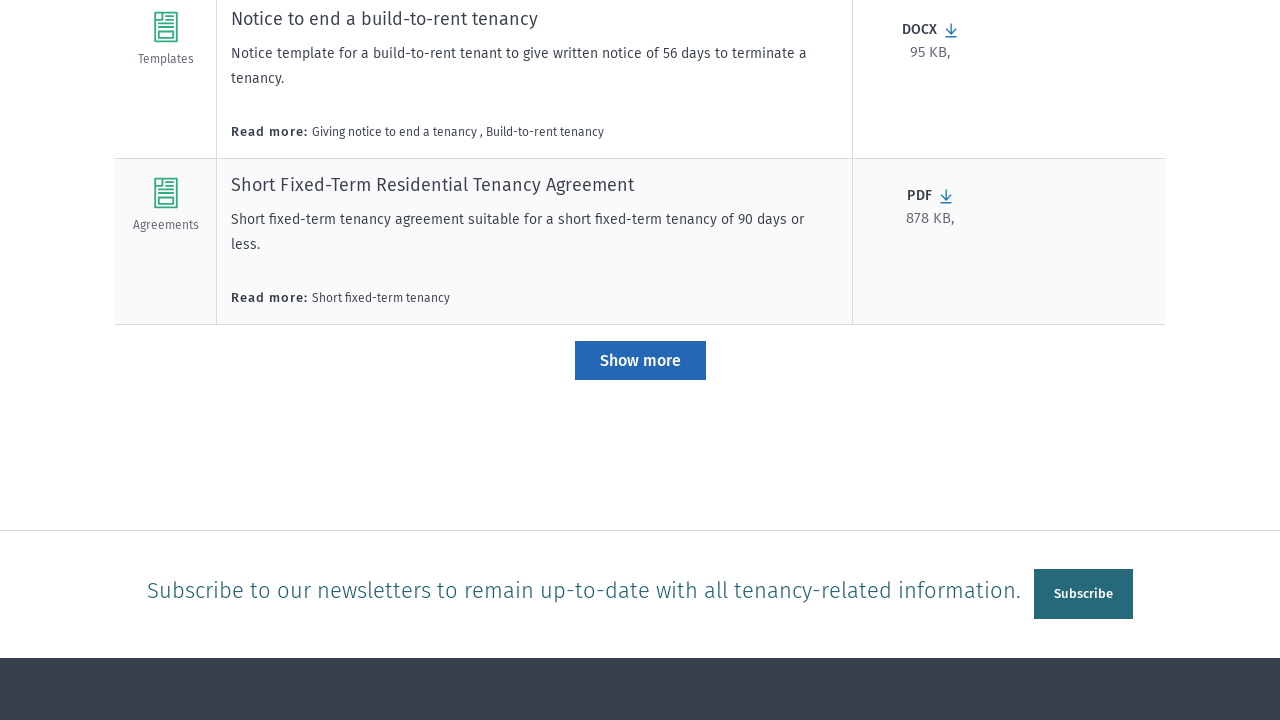

New content loaded, waiting for row count to exceed 81
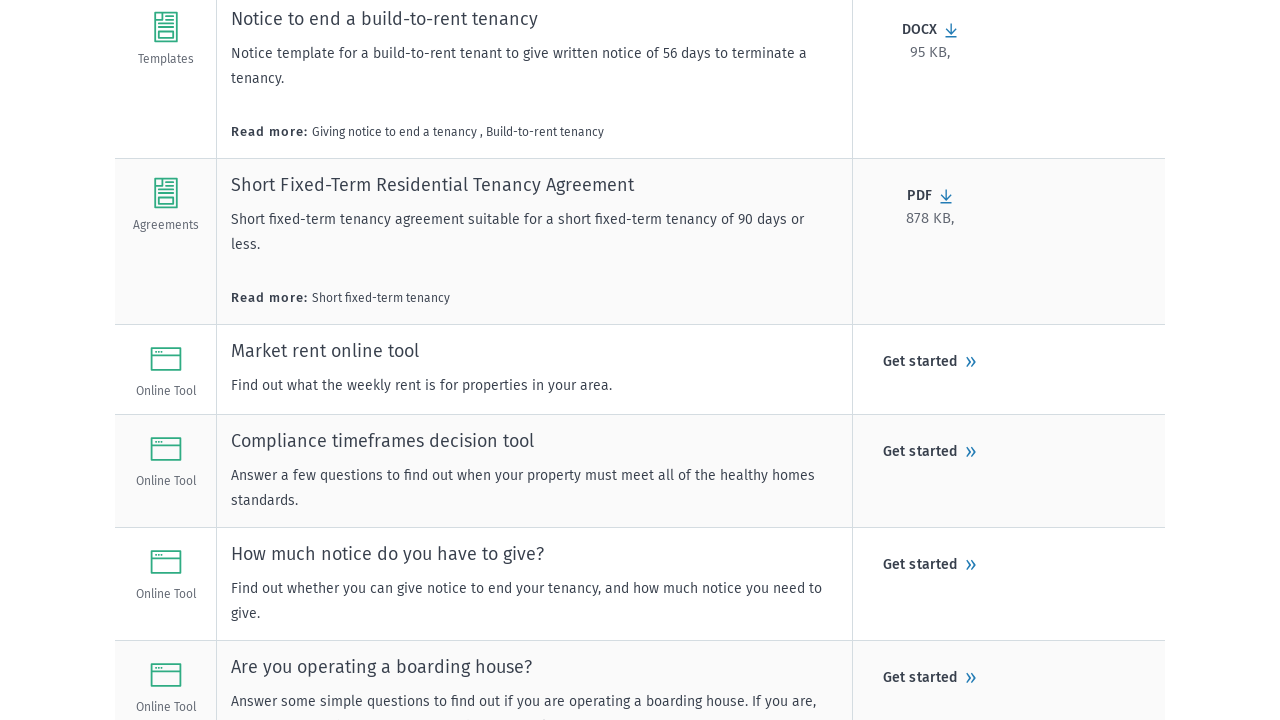

Updated row count to 89 rows
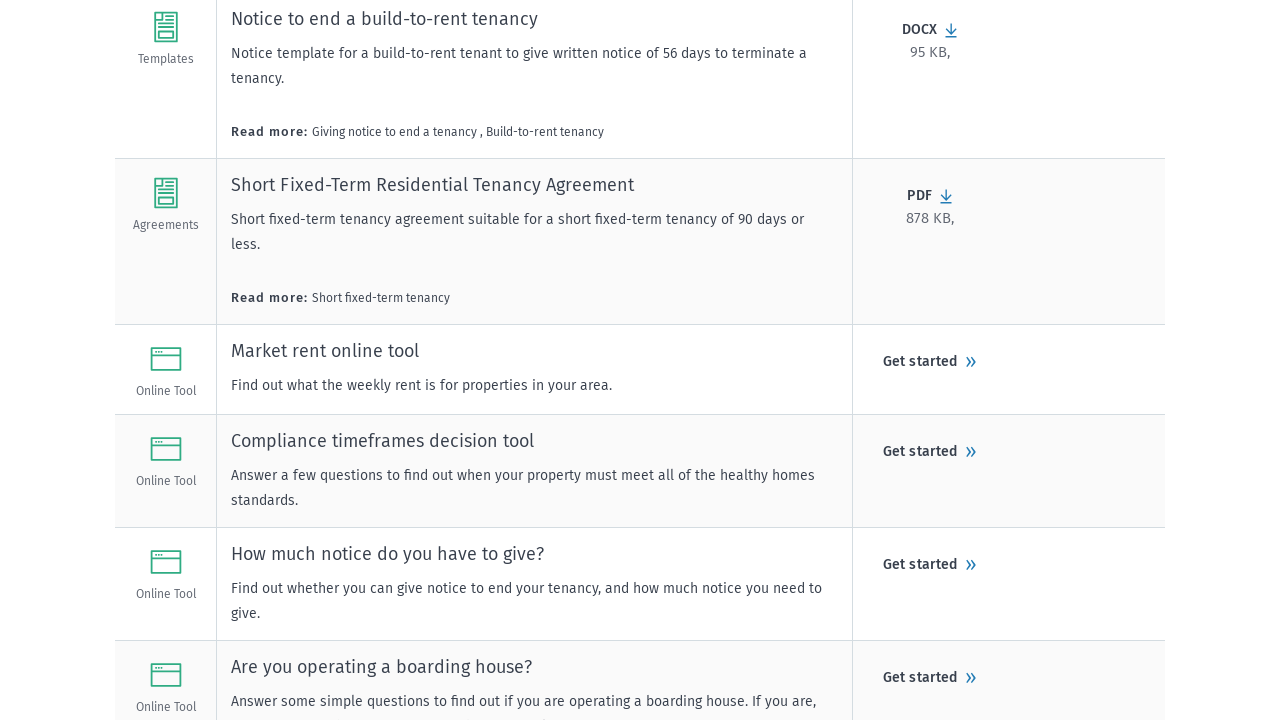

Clicked the 'Show more' button to load additional content at (640, 360) on .btn__showmore
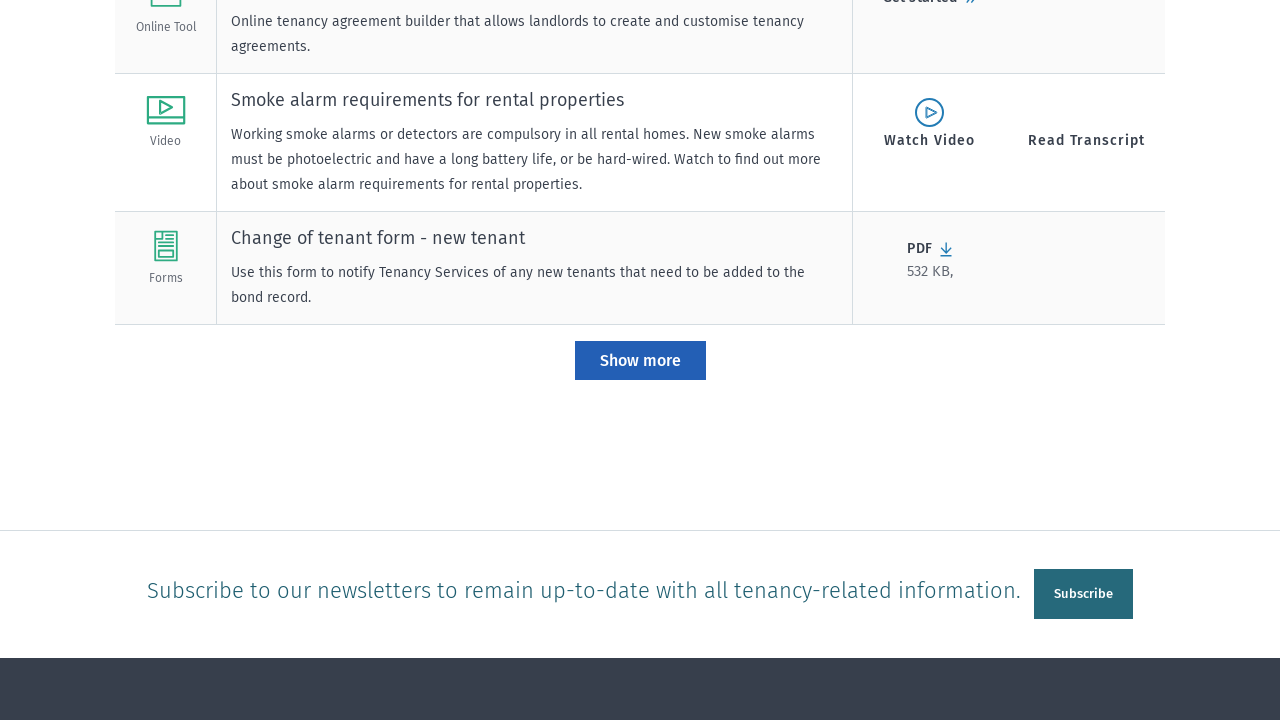

New content loaded, waiting for row count to exceed 89
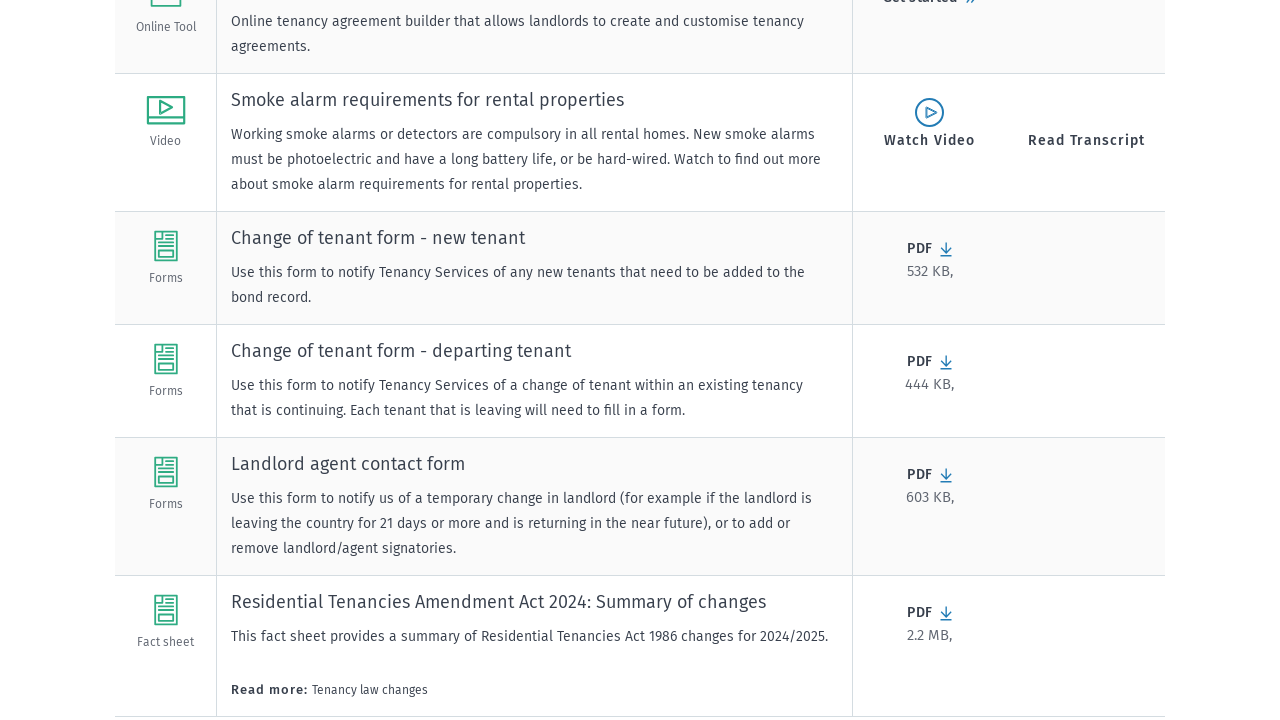

Updated row count to 91 rows
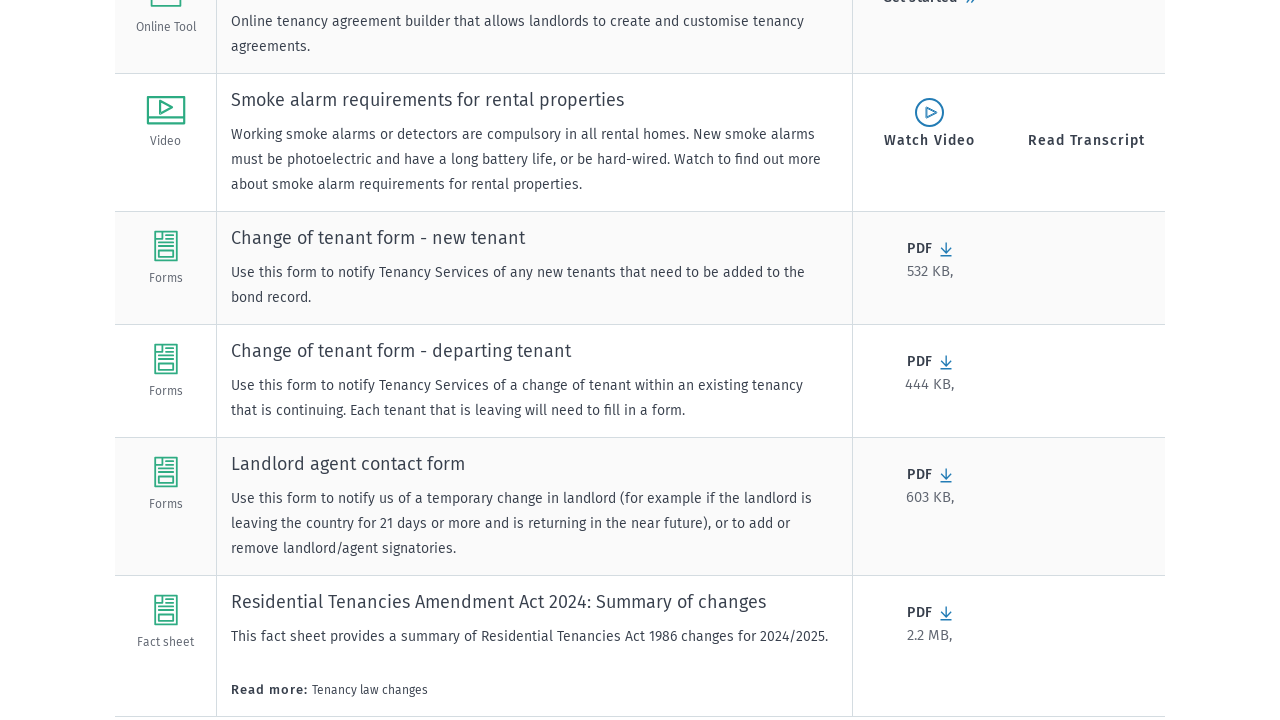

Show more button is no longer visible or does not exist
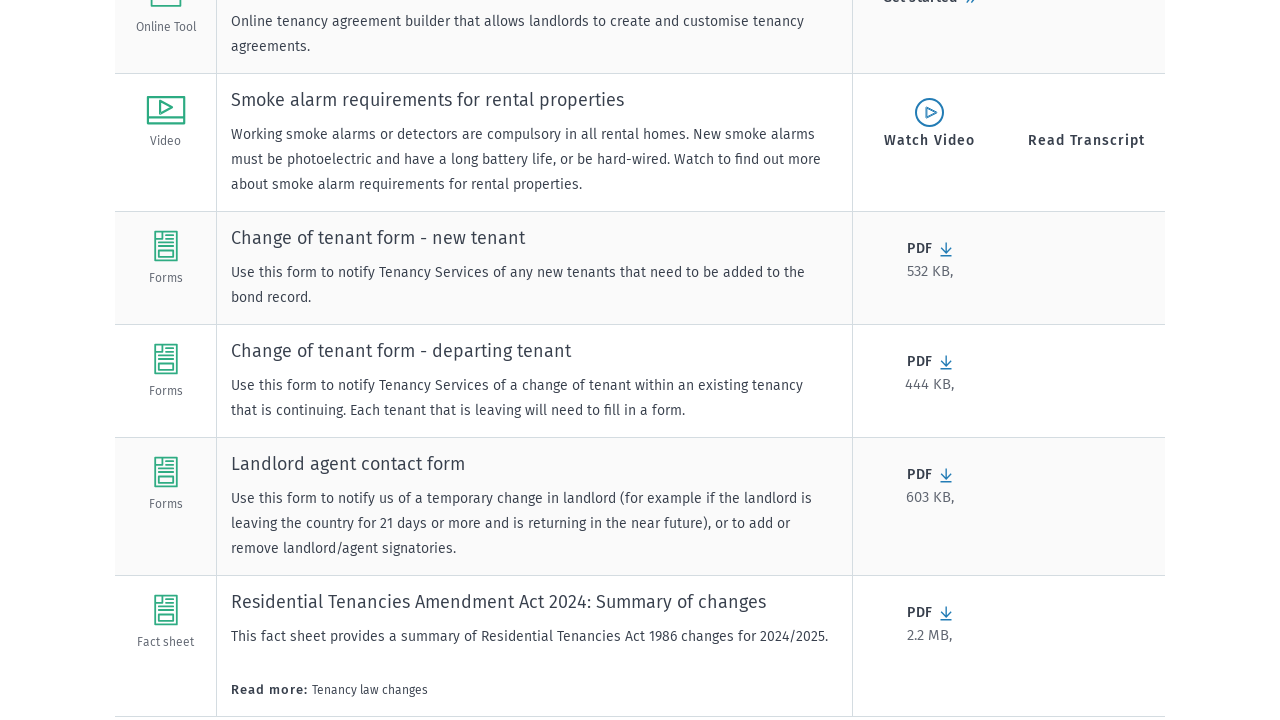

Verified that table rows exist on the final page
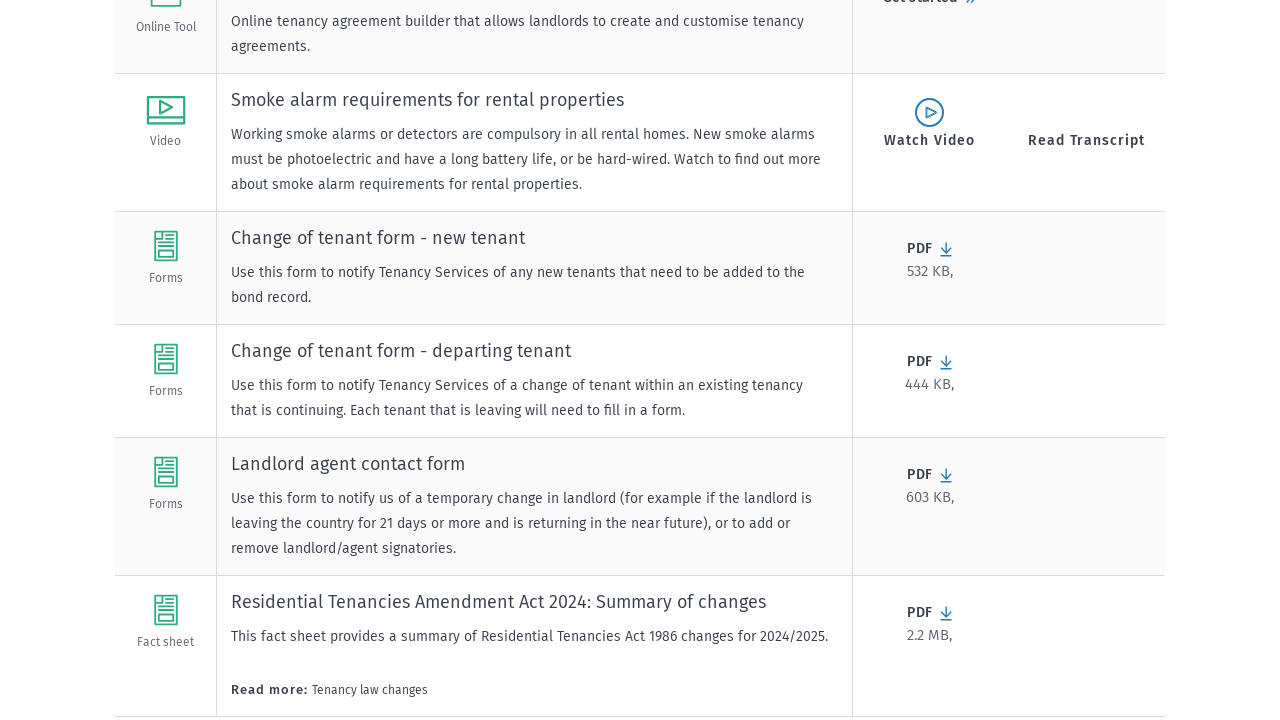

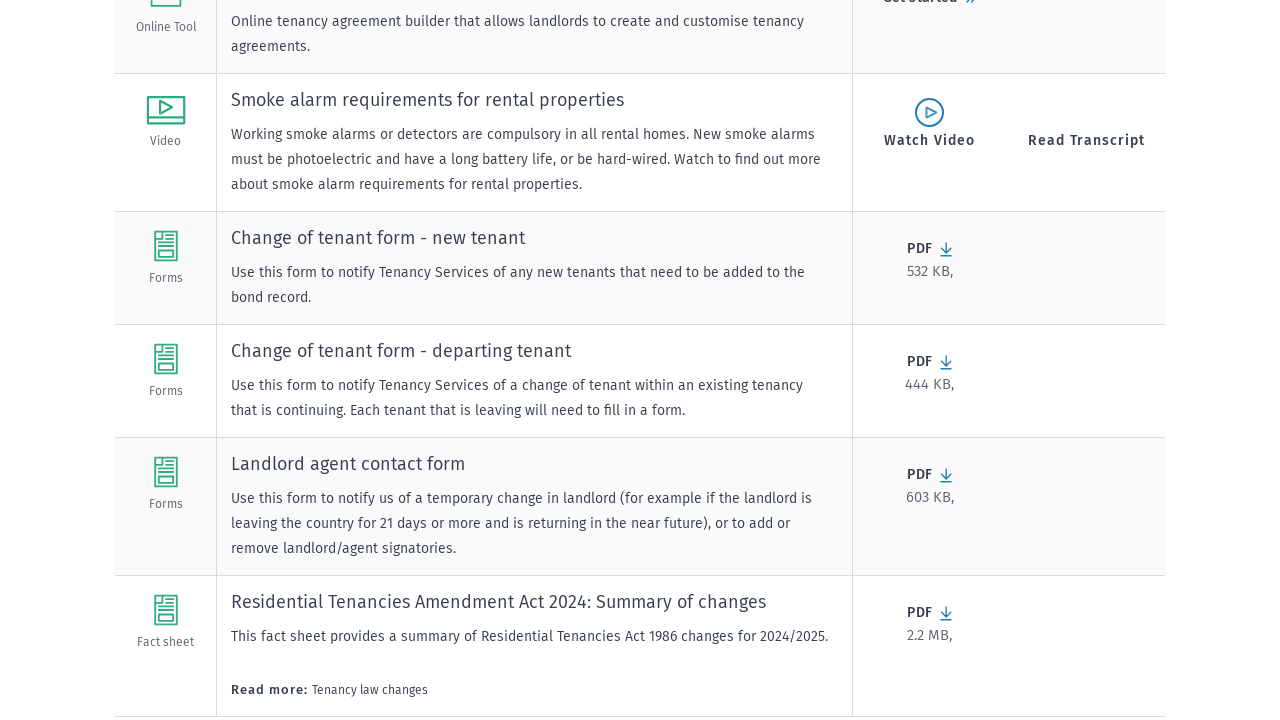